Tests selecting and deselecting all checkboxes in a form, then selects a specific checkbox for "Heart Attack"

Starting URL: https://automationfc.github.io/multiple-fields/

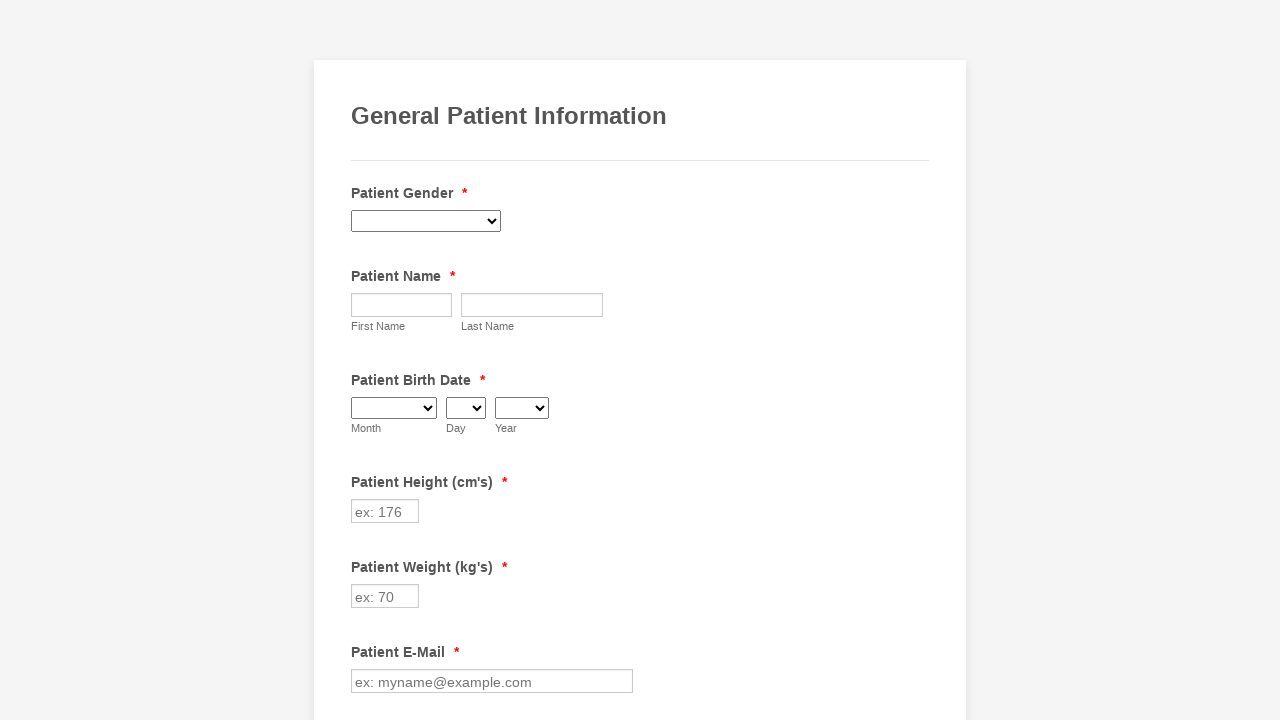

Navigated to multiple fields form page
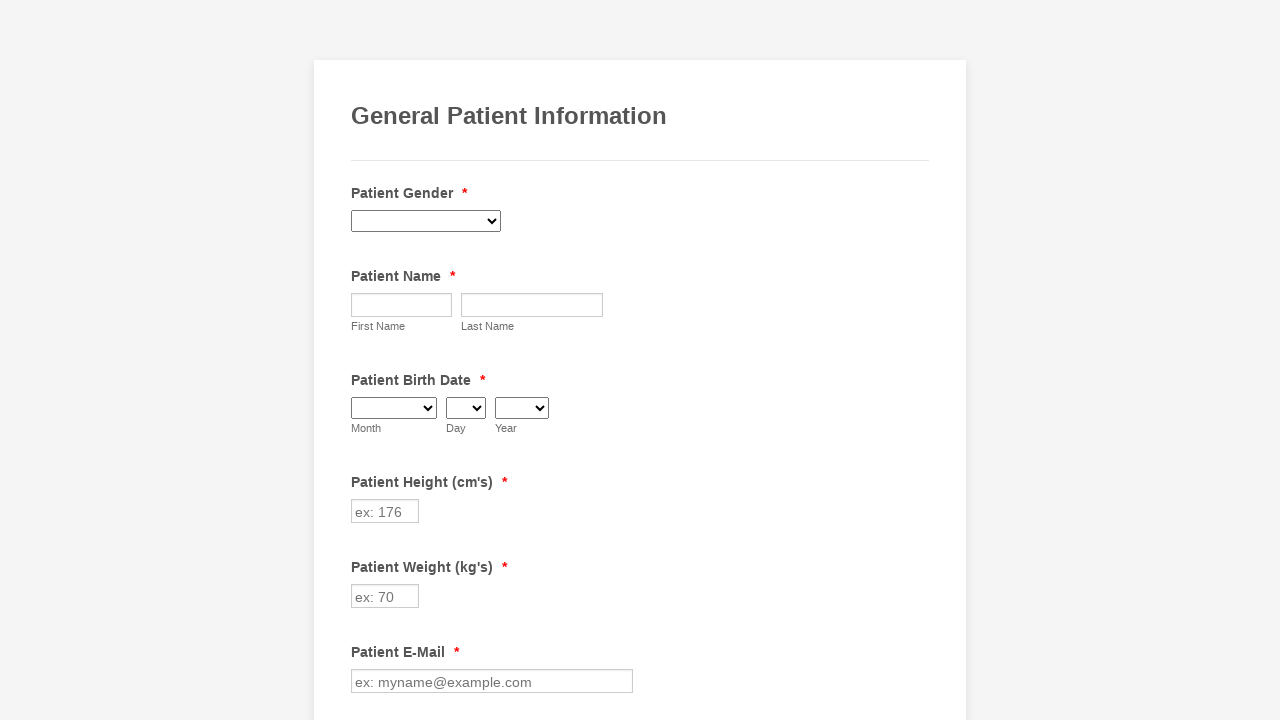

Located all checkboxes in the form
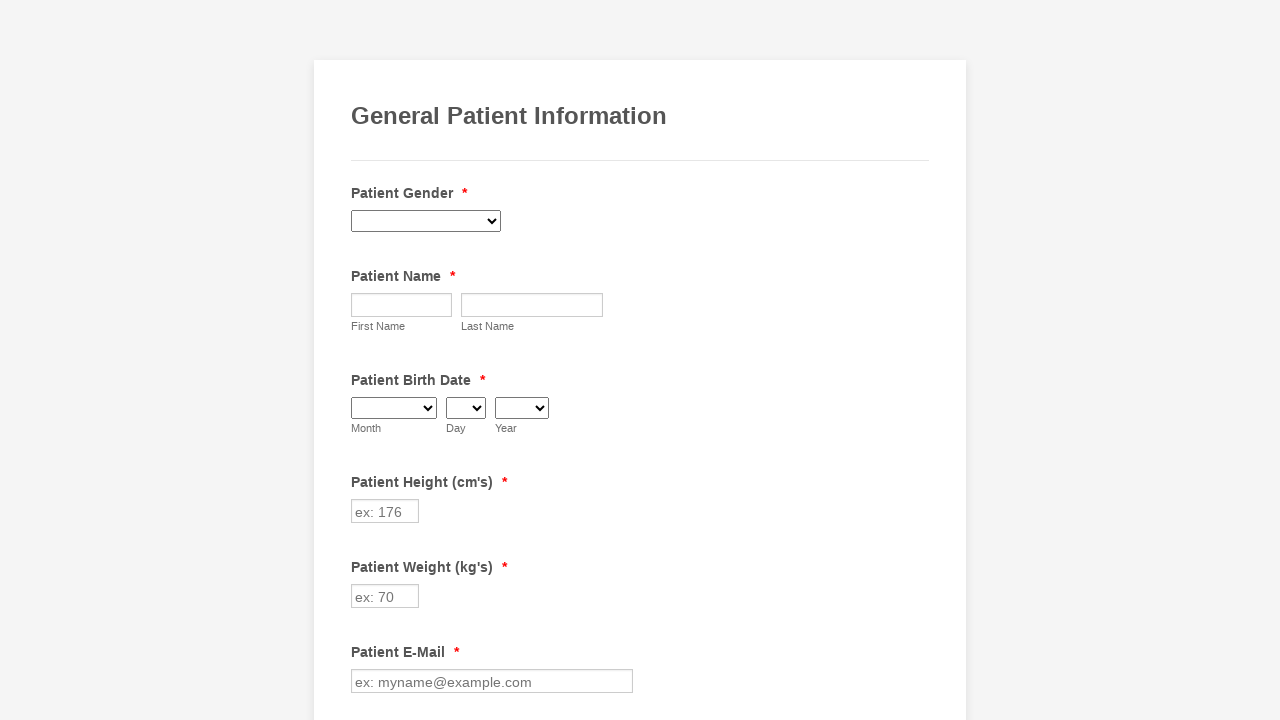

Selected checkbox at index 0 at (362, 360) on div.form-single-column>span.form-checkbox-item input >> nth=0
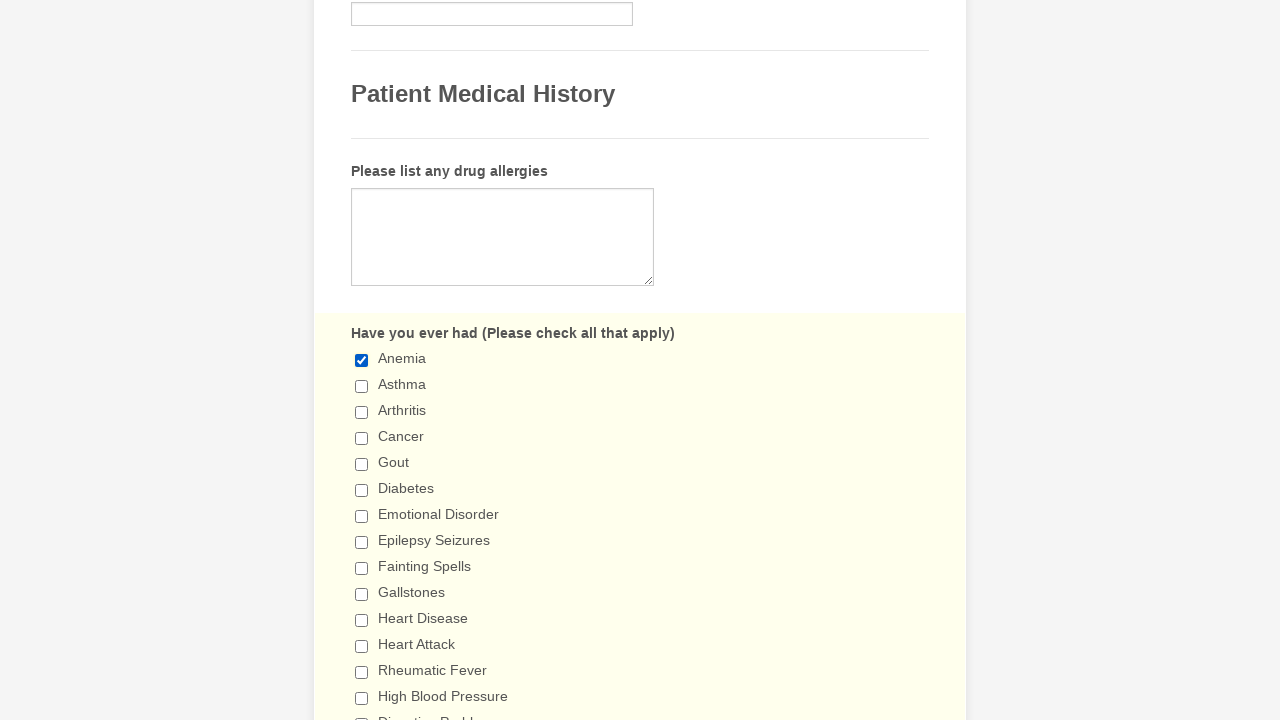

Selected checkbox at index 1 at (362, 386) on div.form-single-column>span.form-checkbox-item input >> nth=1
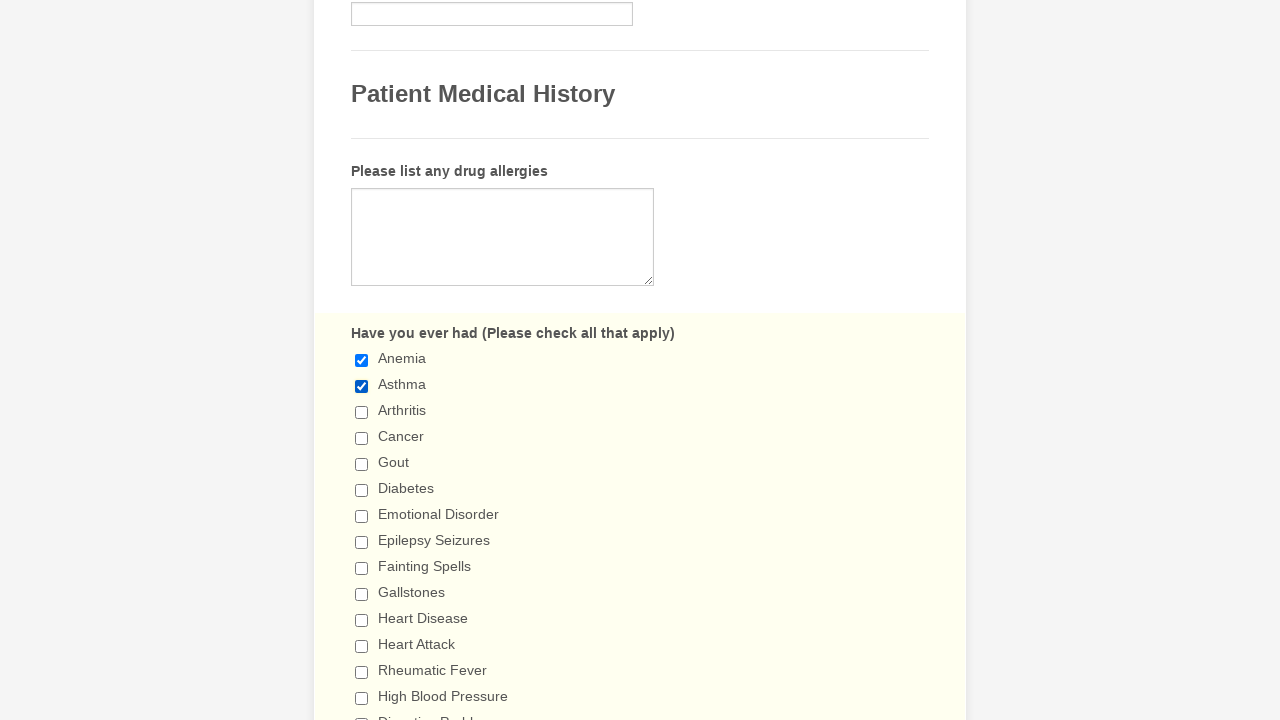

Selected checkbox at index 2 at (362, 412) on div.form-single-column>span.form-checkbox-item input >> nth=2
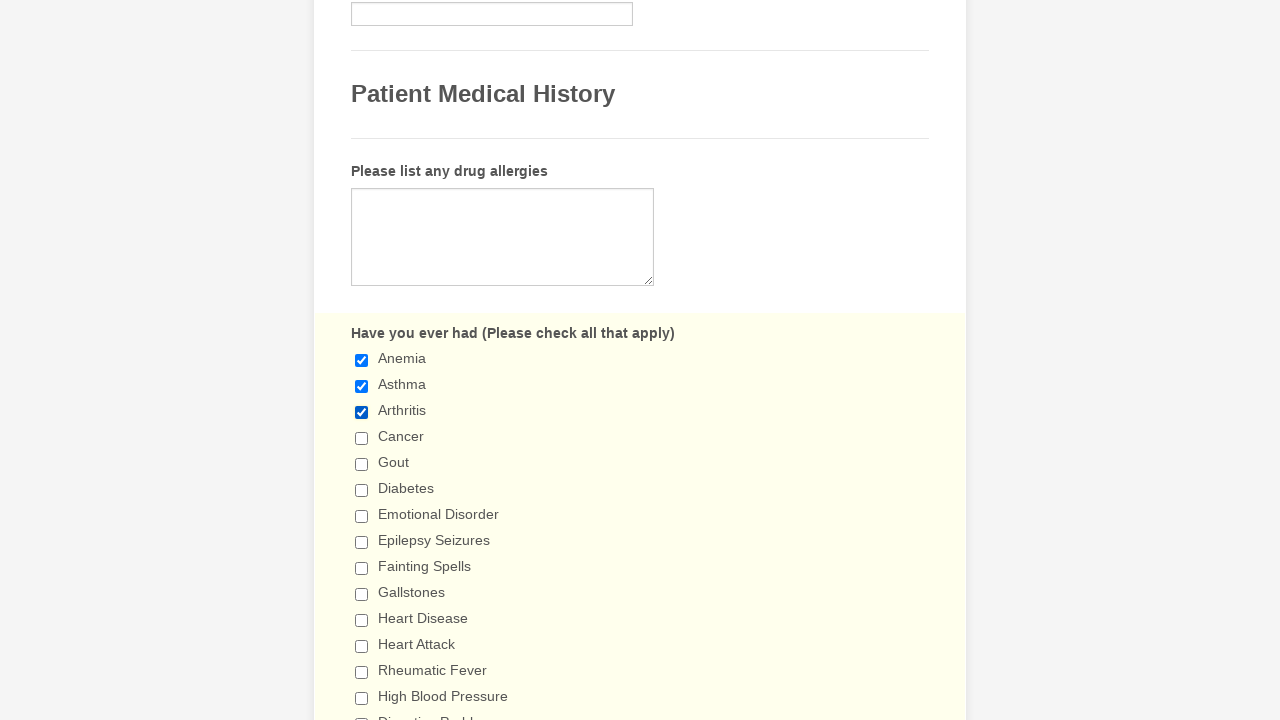

Selected checkbox at index 3 at (362, 438) on div.form-single-column>span.form-checkbox-item input >> nth=3
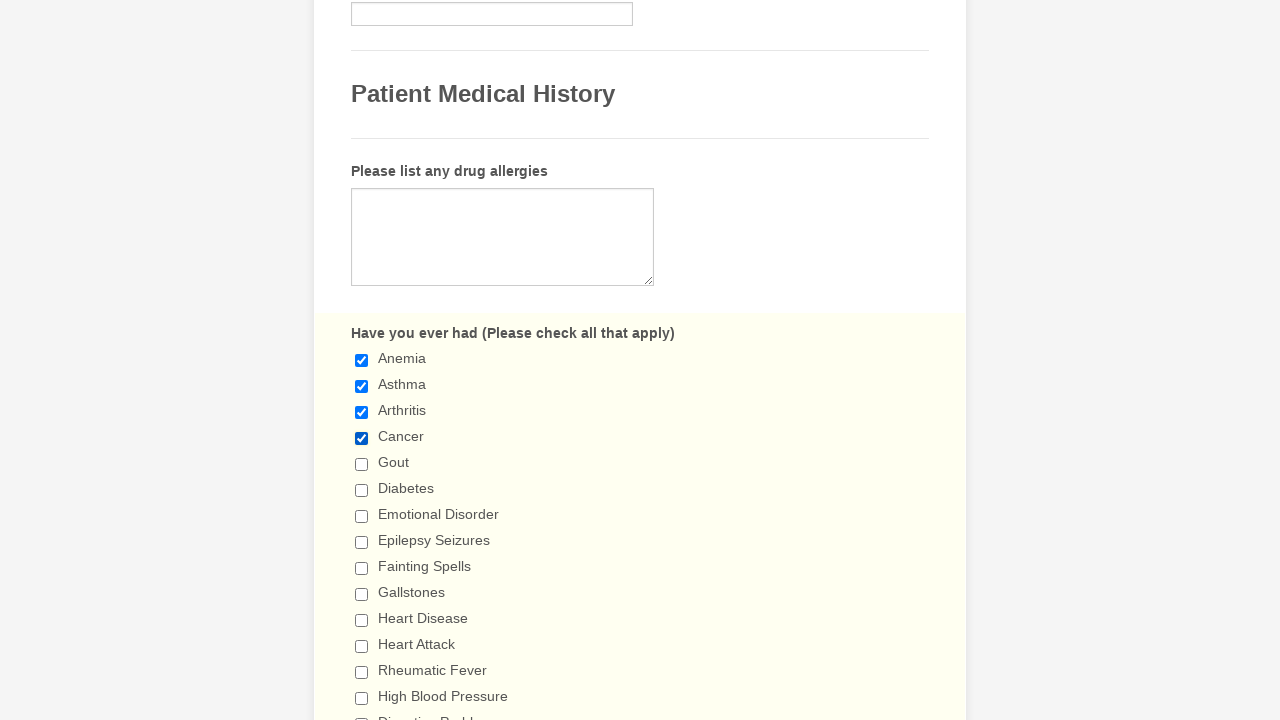

Selected checkbox at index 4 at (362, 464) on div.form-single-column>span.form-checkbox-item input >> nth=4
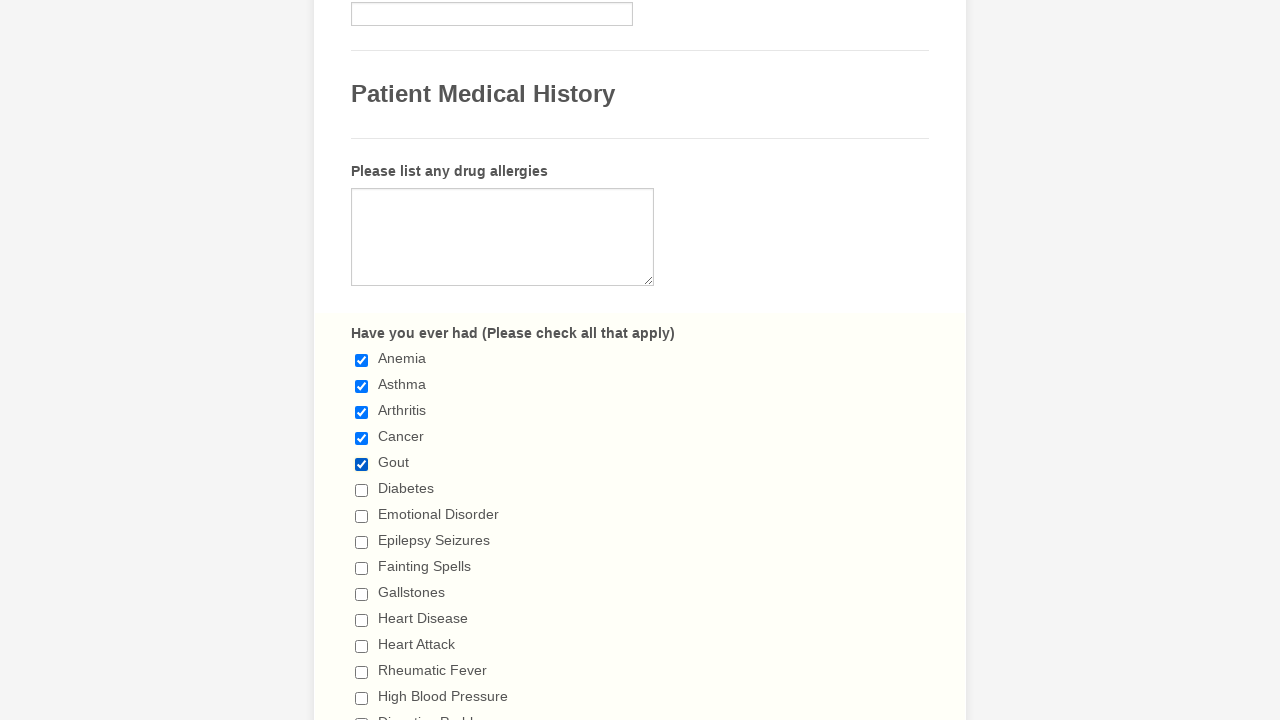

Selected checkbox at index 5 at (362, 490) on div.form-single-column>span.form-checkbox-item input >> nth=5
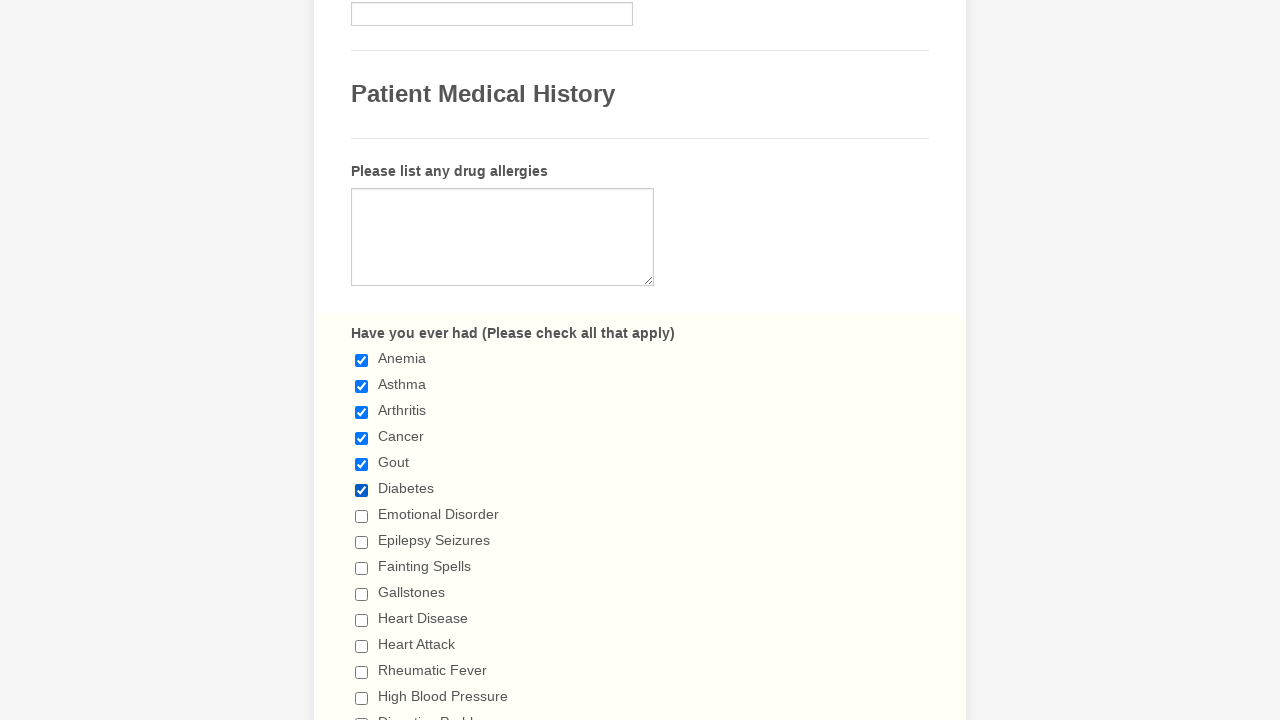

Selected checkbox at index 6 at (362, 516) on div.form-single-column>span.form-checkbox-item input >> nth=6
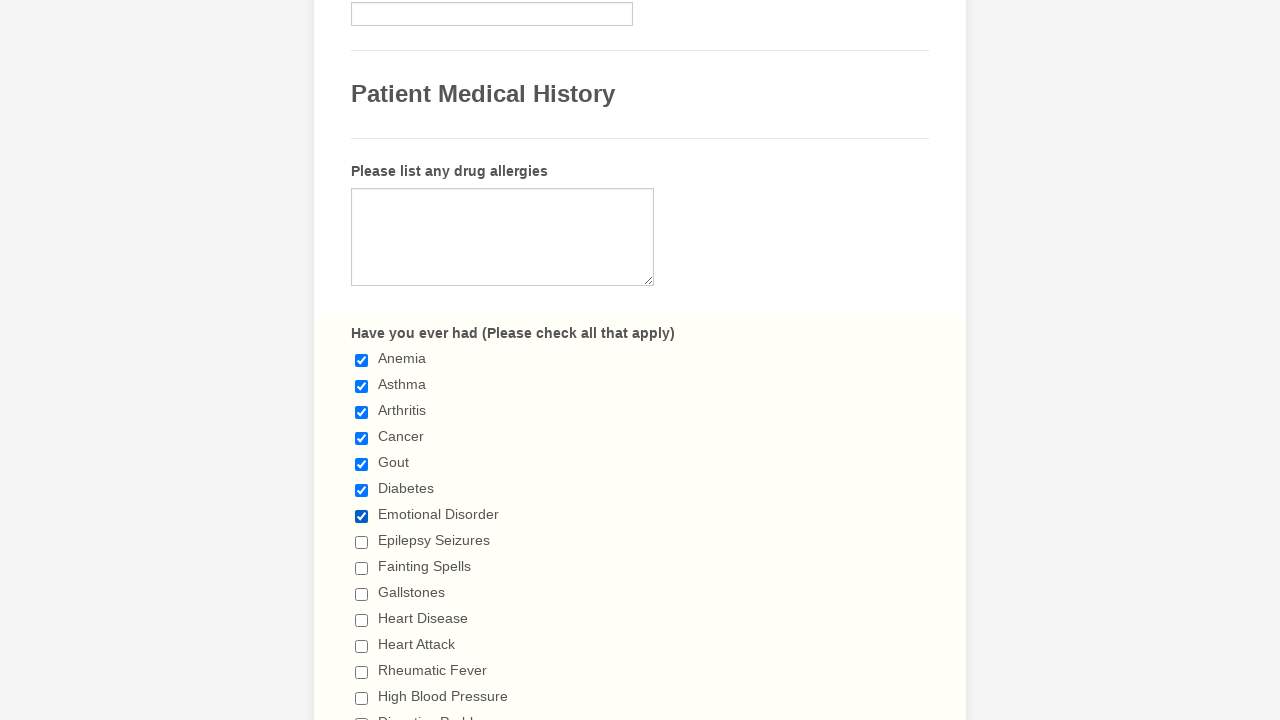

Selected checkbox at index 7 at (362, 542) on div.form-single-column>span.form-checkbox-item input >> nth=7
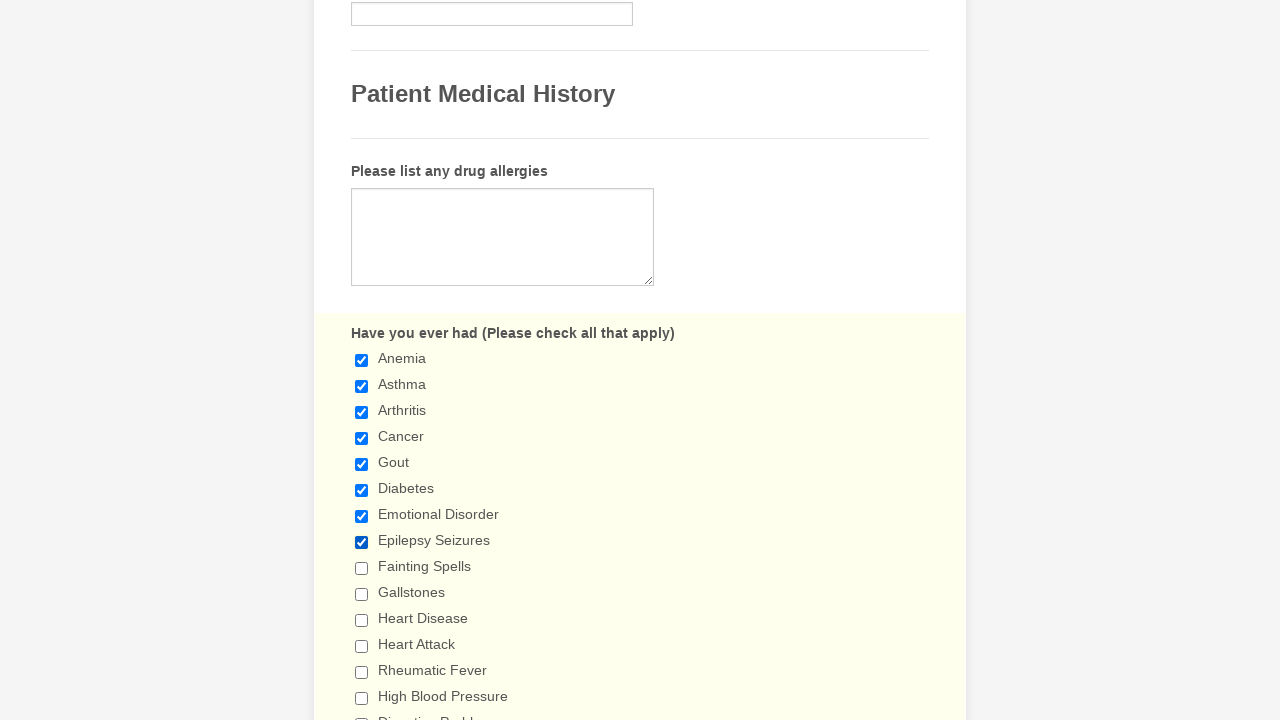

Selected checkbox at index 8 at (362, 568) on div.form-single-column>span.form-checkbox-item input >> nth=8
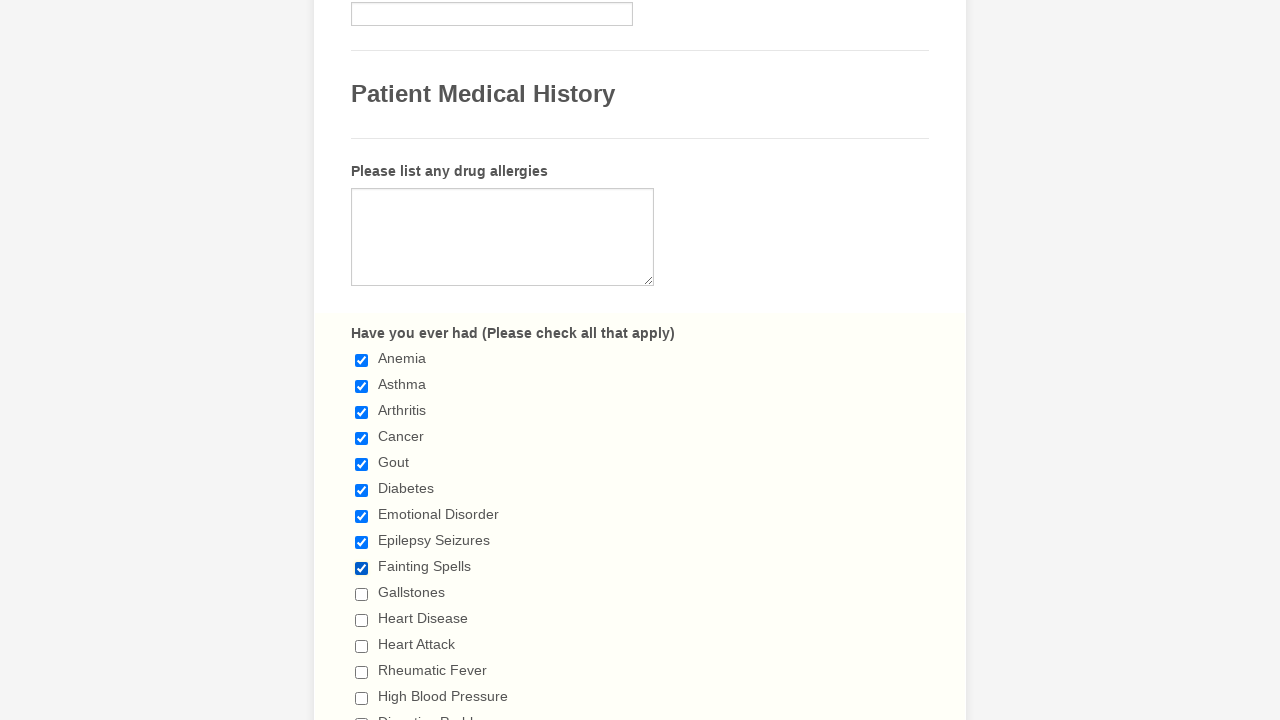

Selected checkbox at index 9 at (362, 594) on div.form-single-column>span.form-checkbox-item input >> nth=9
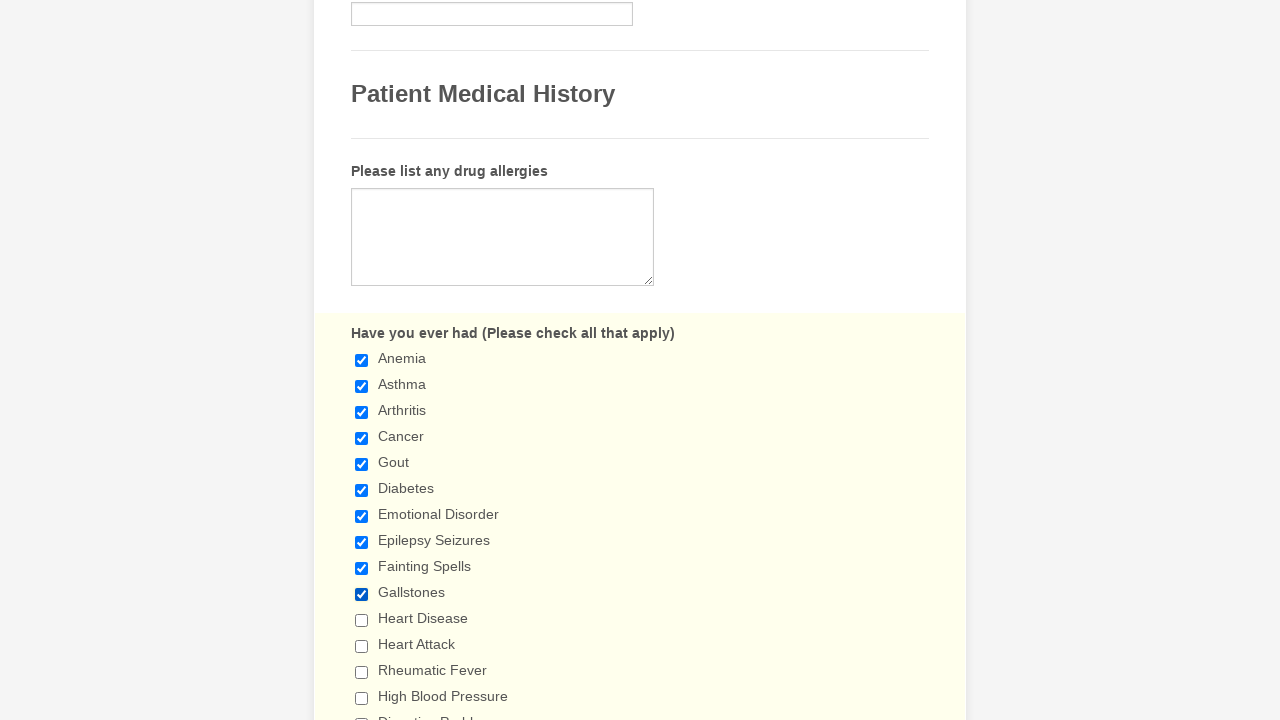

Selected checkbox at index 10 at (362, 620) on div.form-single-column>span.form-checkbox-item input >> nth=10
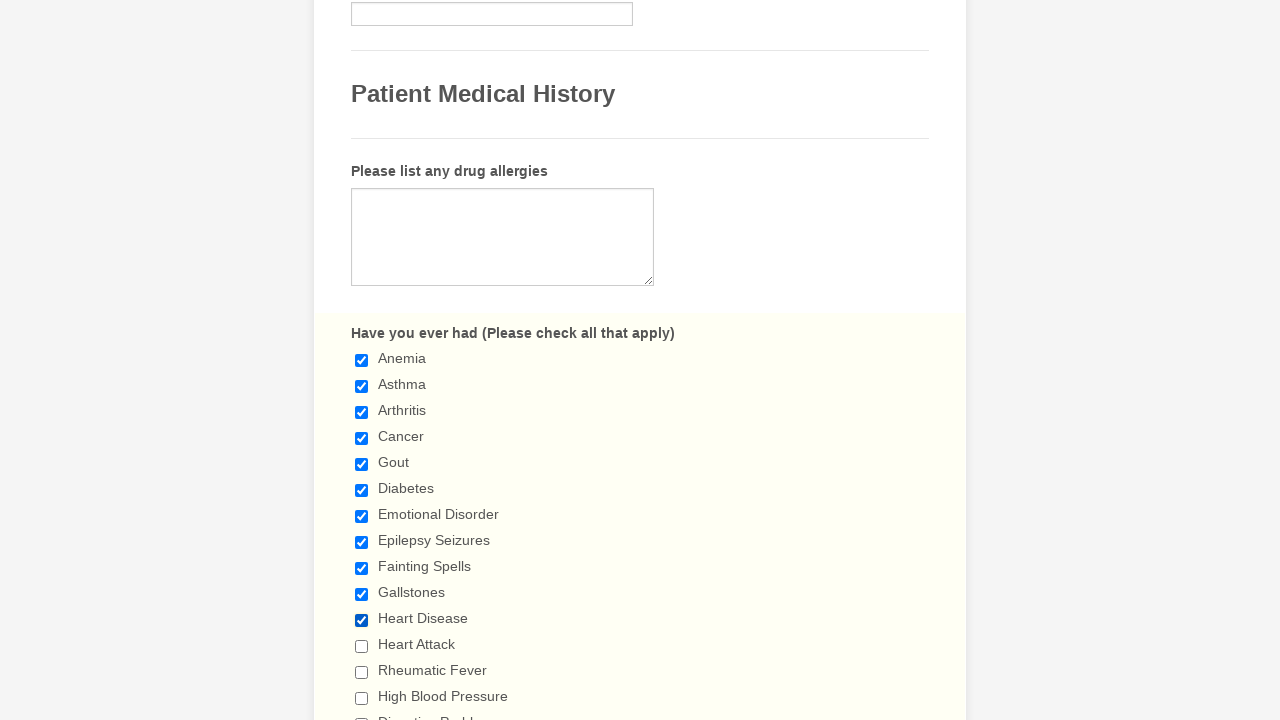

Selected checkbox at index 11 at (362, 646) on div.form-single-column>span.form-checkbox-item input >> nth=11
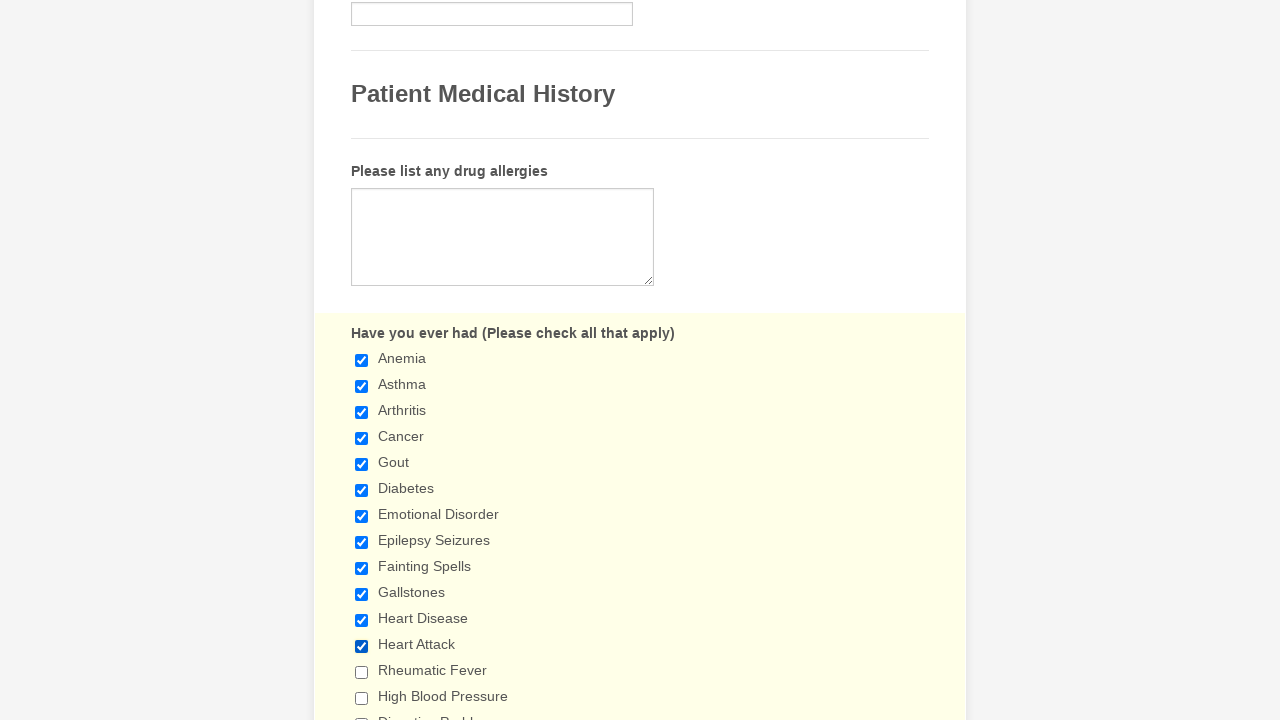

Selected checkbox at index 12 at (362, 672) on div.form-single-column>span.form-checkbox-item input >> nth=12
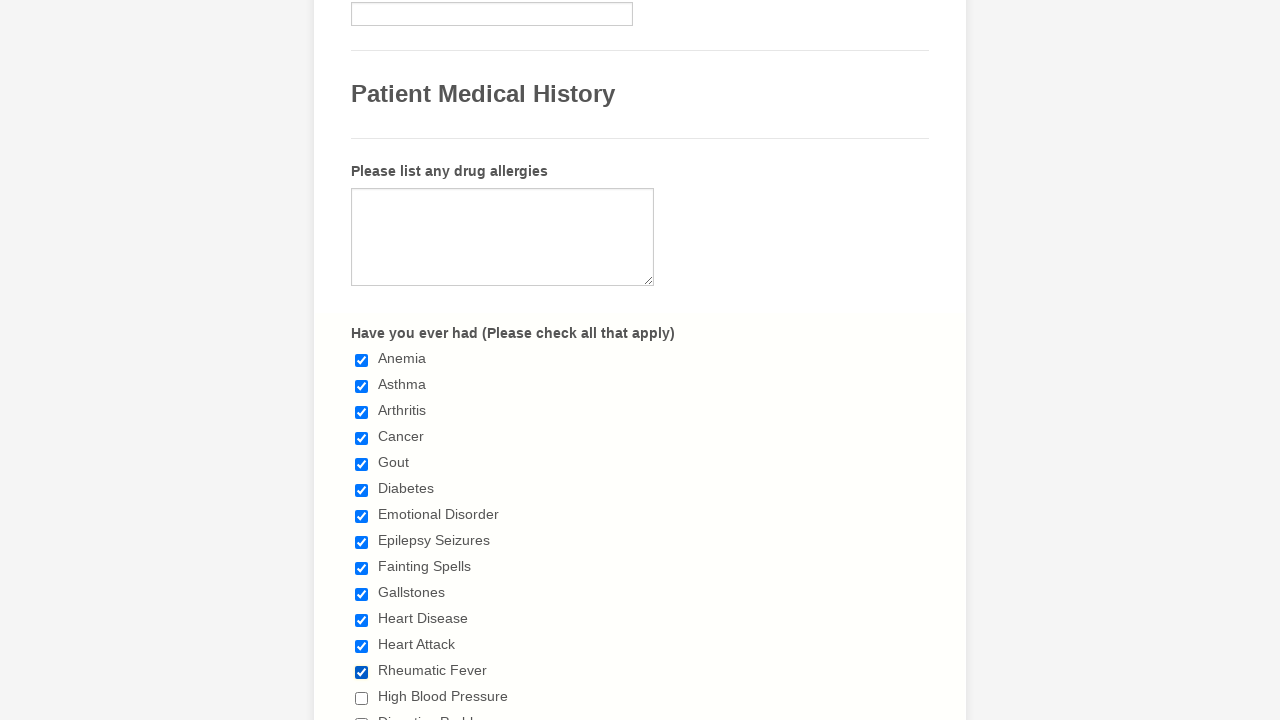

Selected checkbox at index 13 at (362, 698) on div.form-single-column>span.form-checkbox-item input >> nth=13
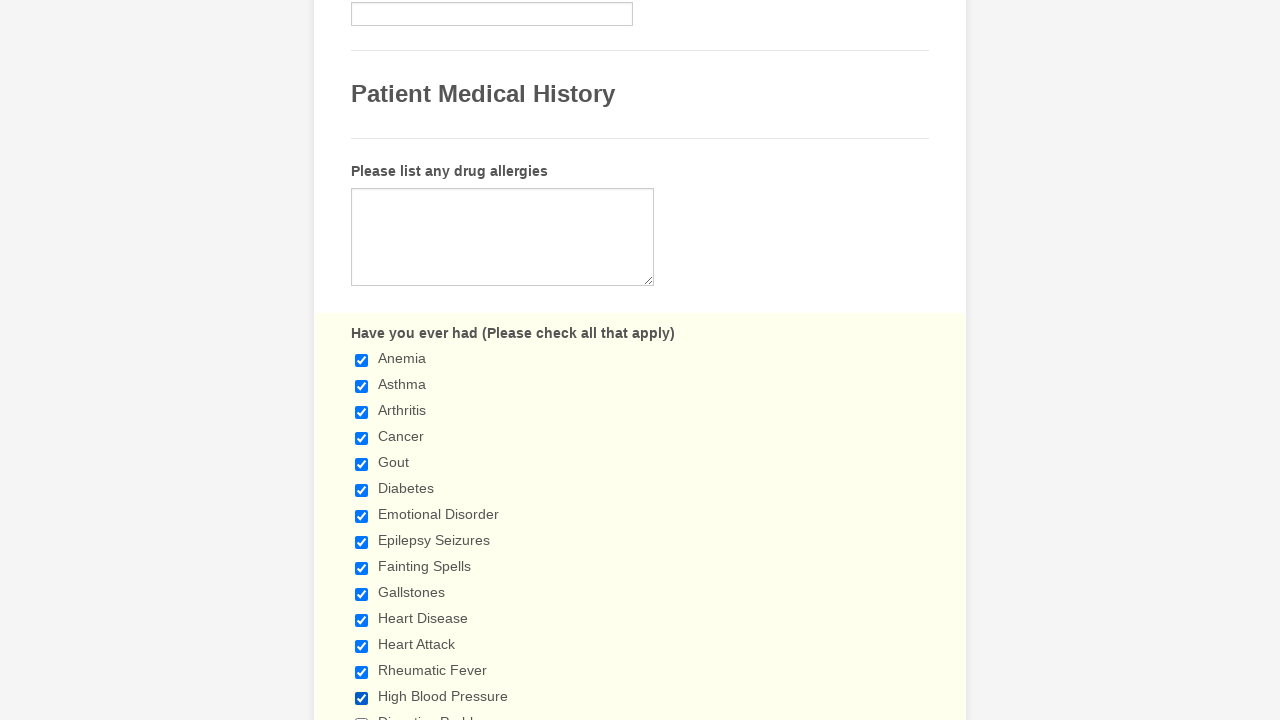

Selected checkbox at index 14 at (362, 714) on div.form-single-column>span.form-checkbox-item input >> nth=14
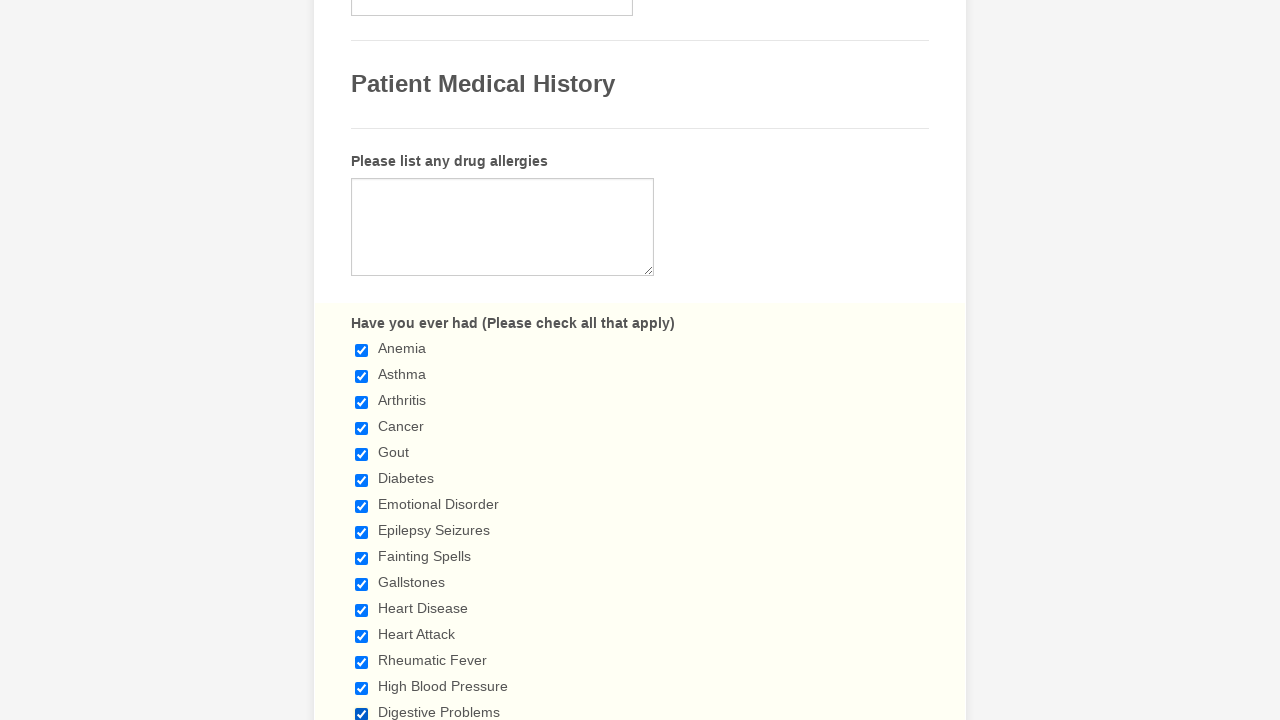

Selected checkbox at index 15 at (362, 360) on div.form-single-column>span.form-checkbox-item input >> nth=15
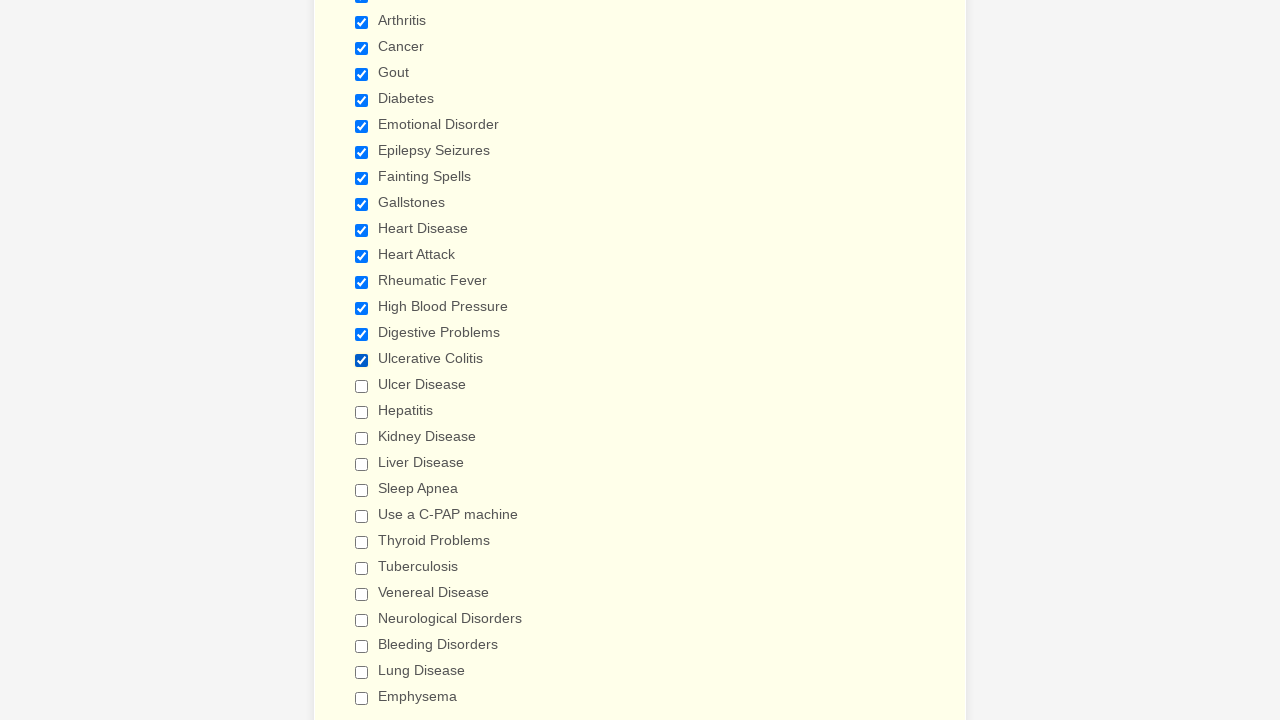

Selected checkbox at index 16 at (362, 386) on div.form-single-column>span.form-checkbox-item input >> nth=16
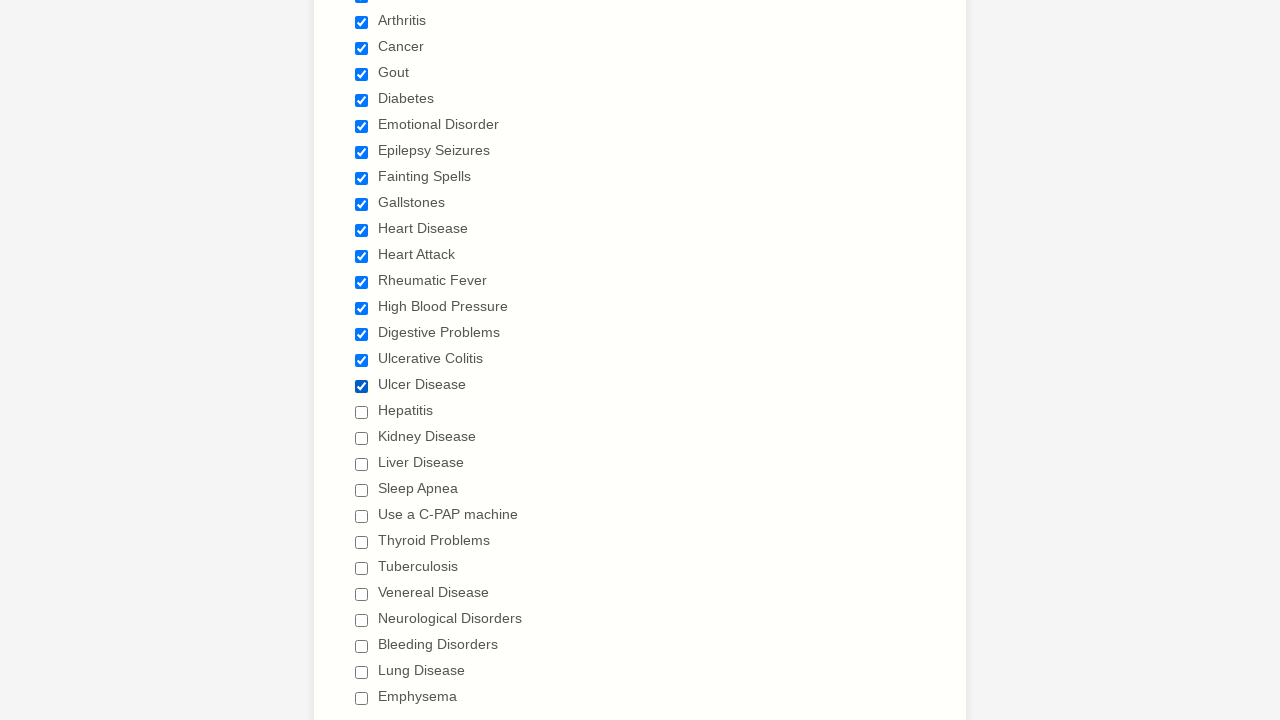

Selected checkbox at index 17 at (362, 412) on div.form-single-column>span.form-checkbox-item input >> nth=17
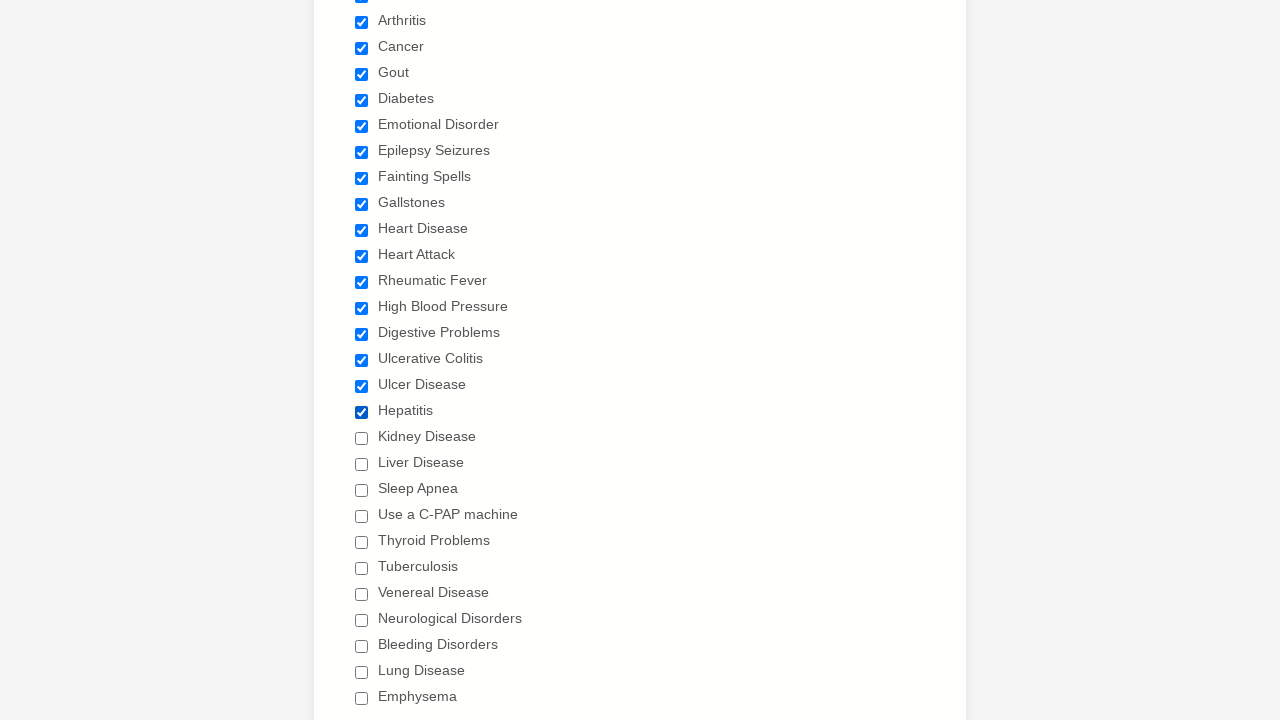

Selected checkbox at index 18 at (362, 438) on div.form-single-column>span.form-checkbox-item input >> nth=18
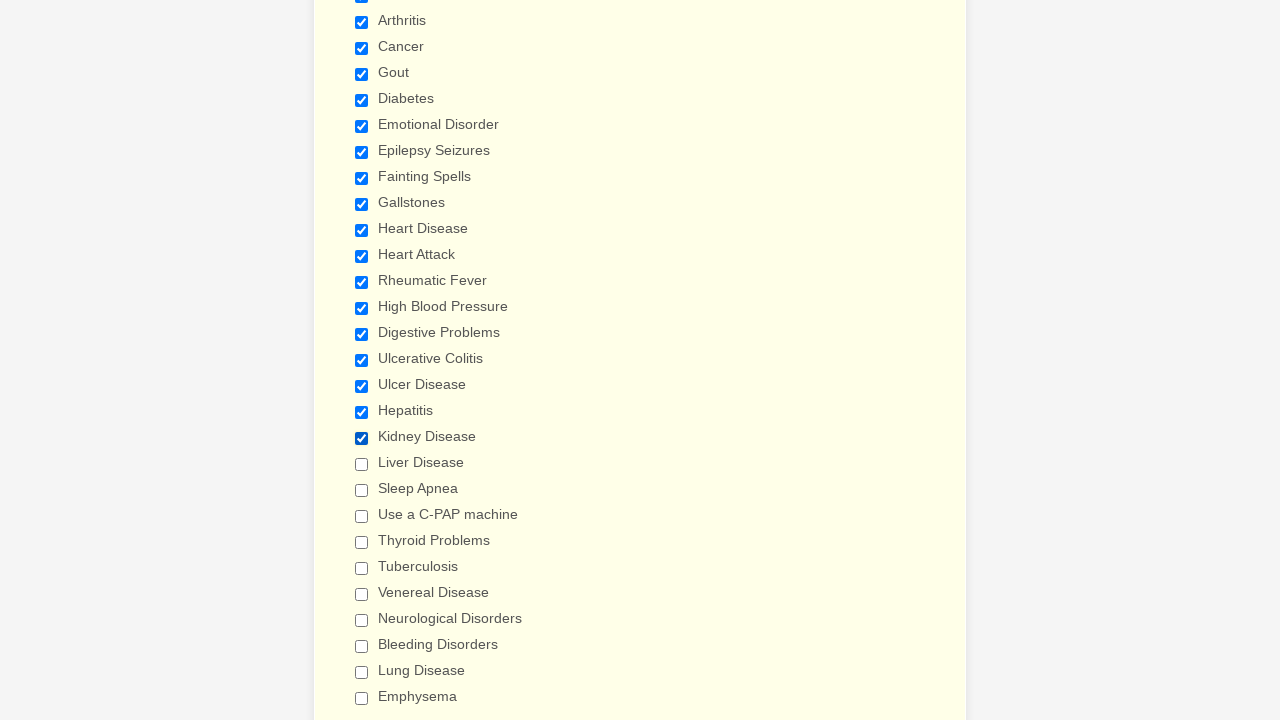

Selected checkbox at index 19 at (362, 464) on div.form-single-column>span.form-checkbox-item input >> nth=19
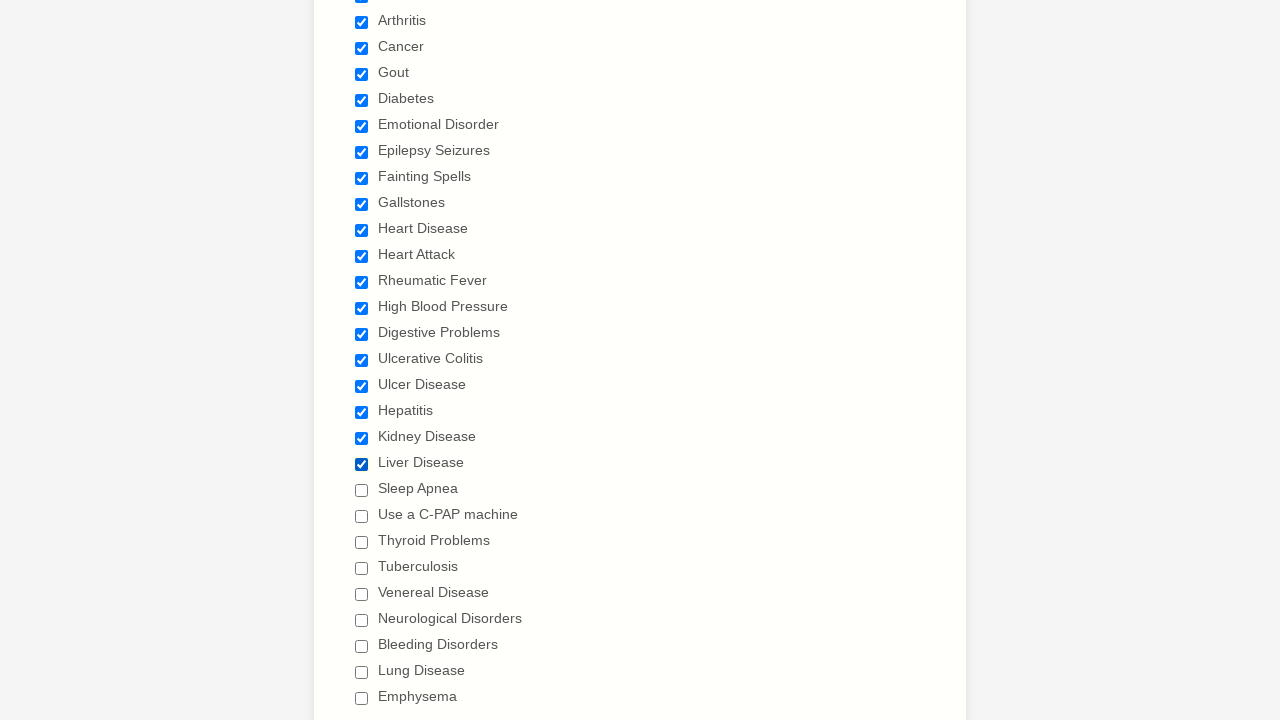

Selected checkbox at index 20 at (362, 490) on div.form-single-column>span.form-checkbox-item input >> nth=20
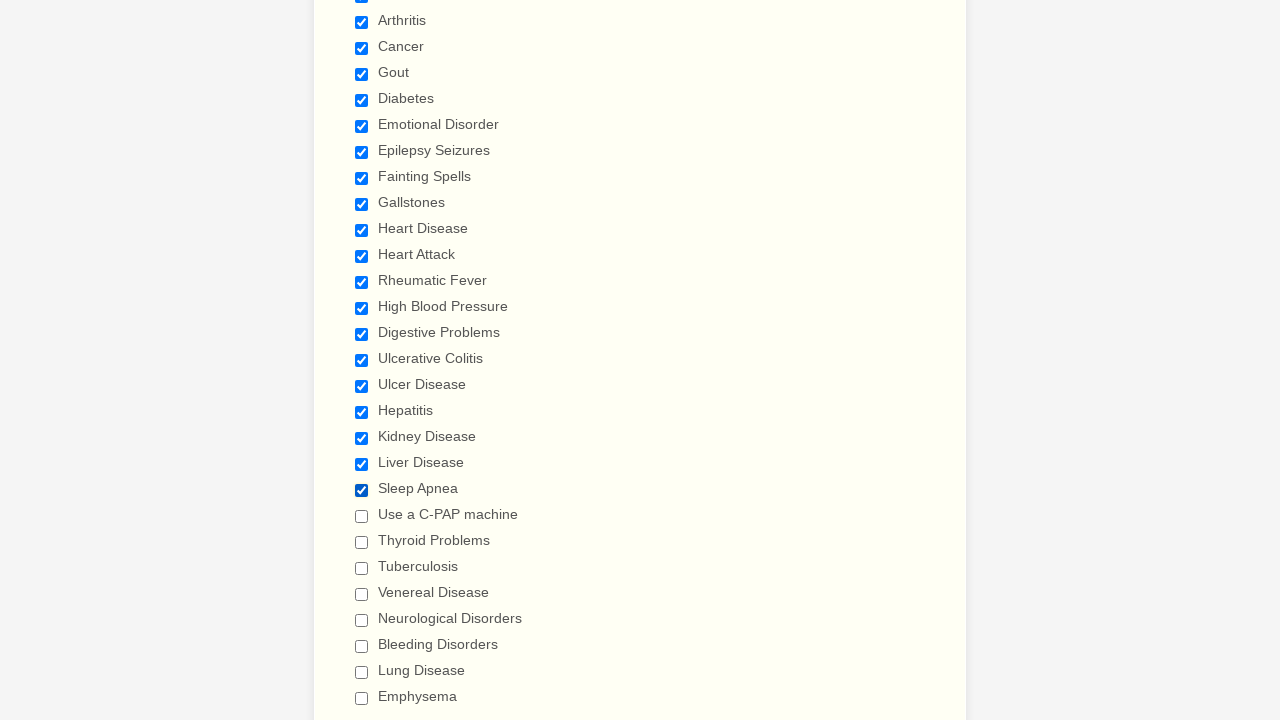

Selected checkbox at index 21 at (362, 516) on div.form-single-column>span.form-checkbox-item input >> nth=21
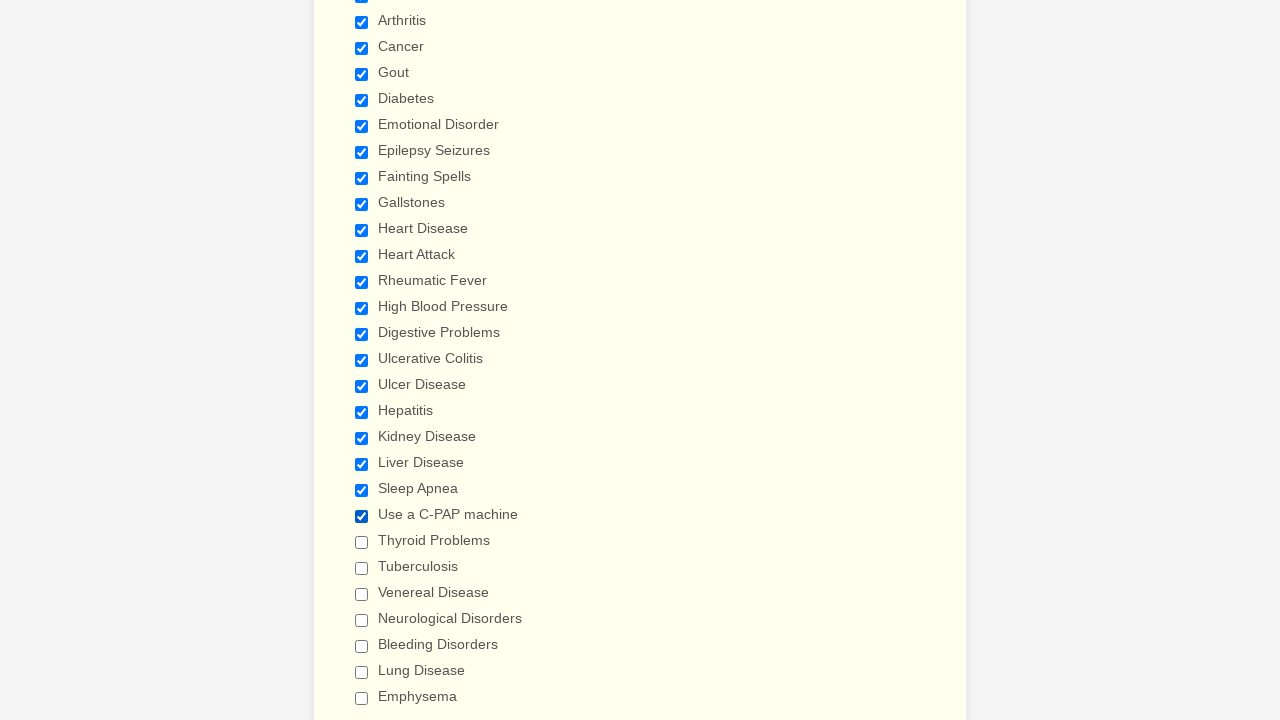

Selected checkbox at index 22 at (362, 542) on div.form-single-column>span.form-checkbox-item input >> nth=22
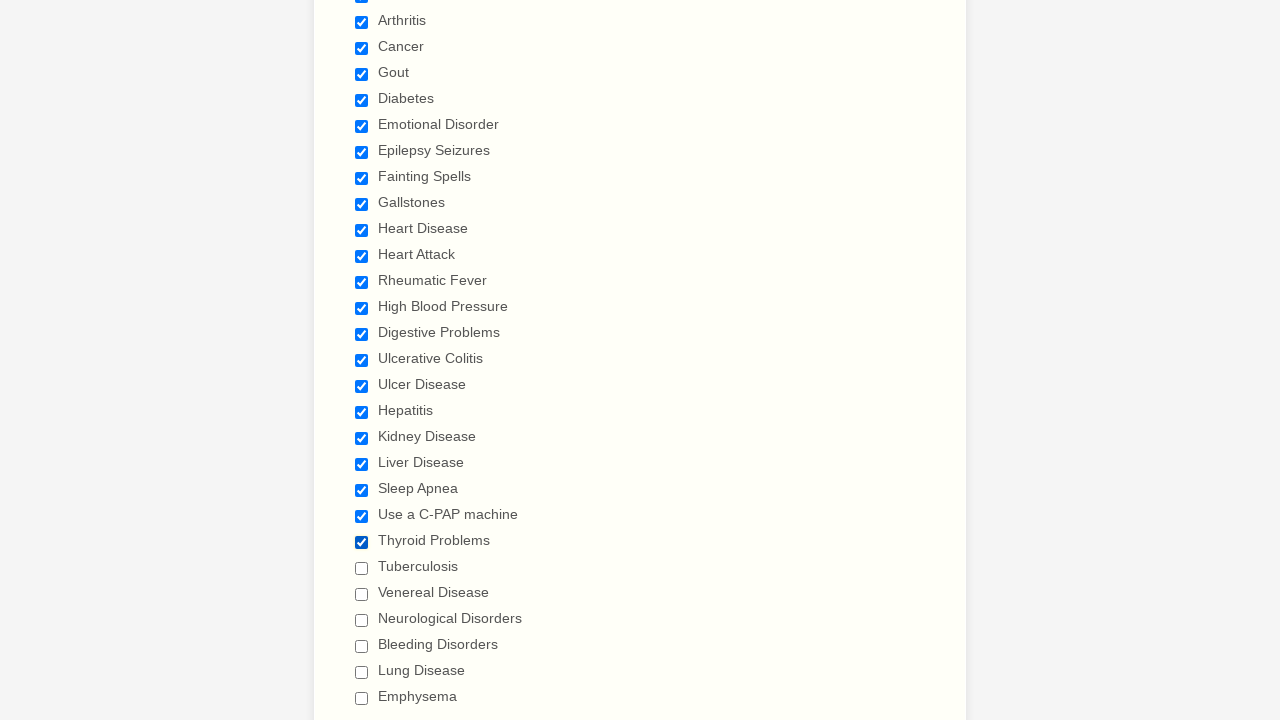

Selected checkbox at index 23 at (362, 568) on div.form-single-column>span.form-checkbox-item input >> nth=23
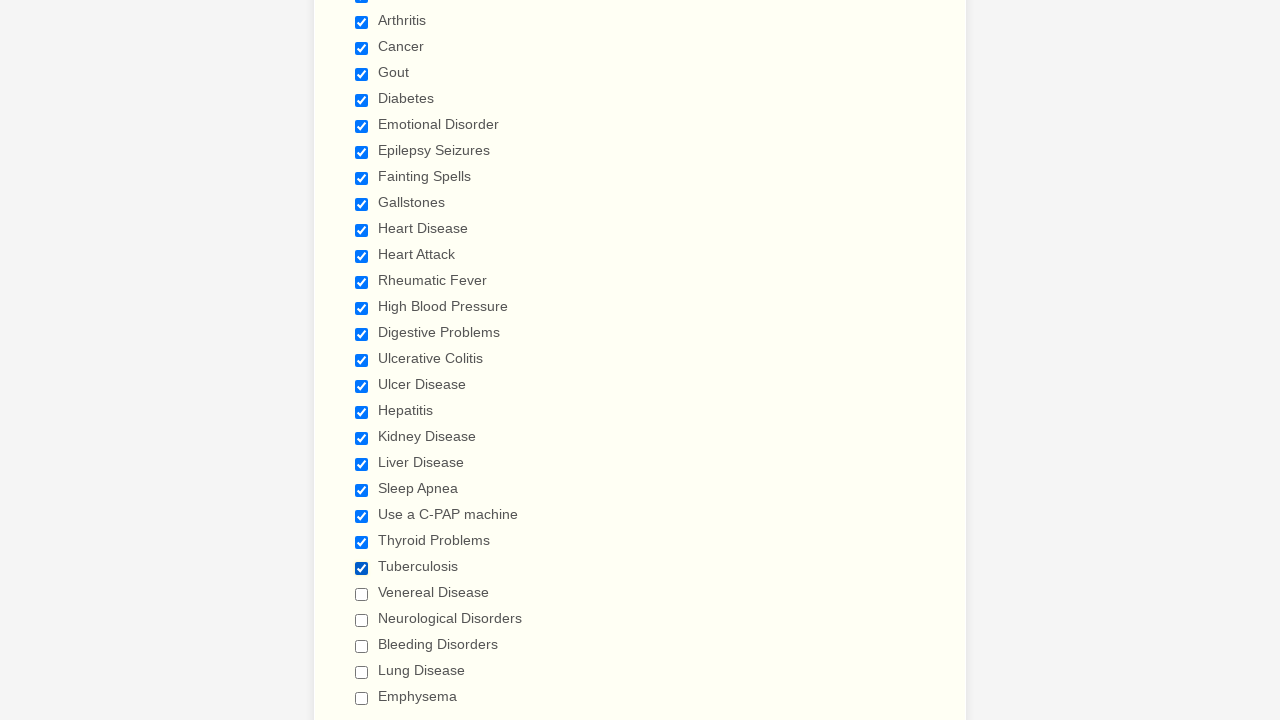

Selected checkbox at index 24 at (362, 594) on div.form-single-column>span.form-checkbox-item input >> nth=24
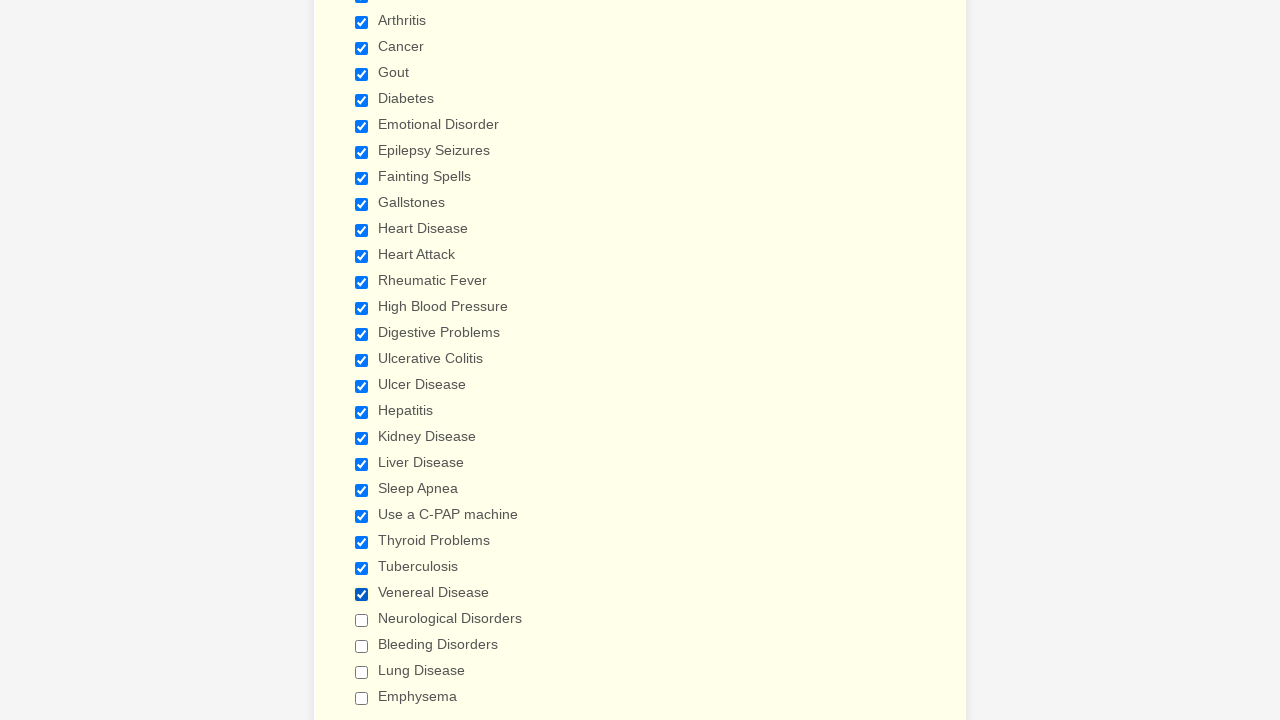

Selected checkbox at index 25 at (362, 620) on div.form-single-column>span.form-checkbox-item input >> nth=25
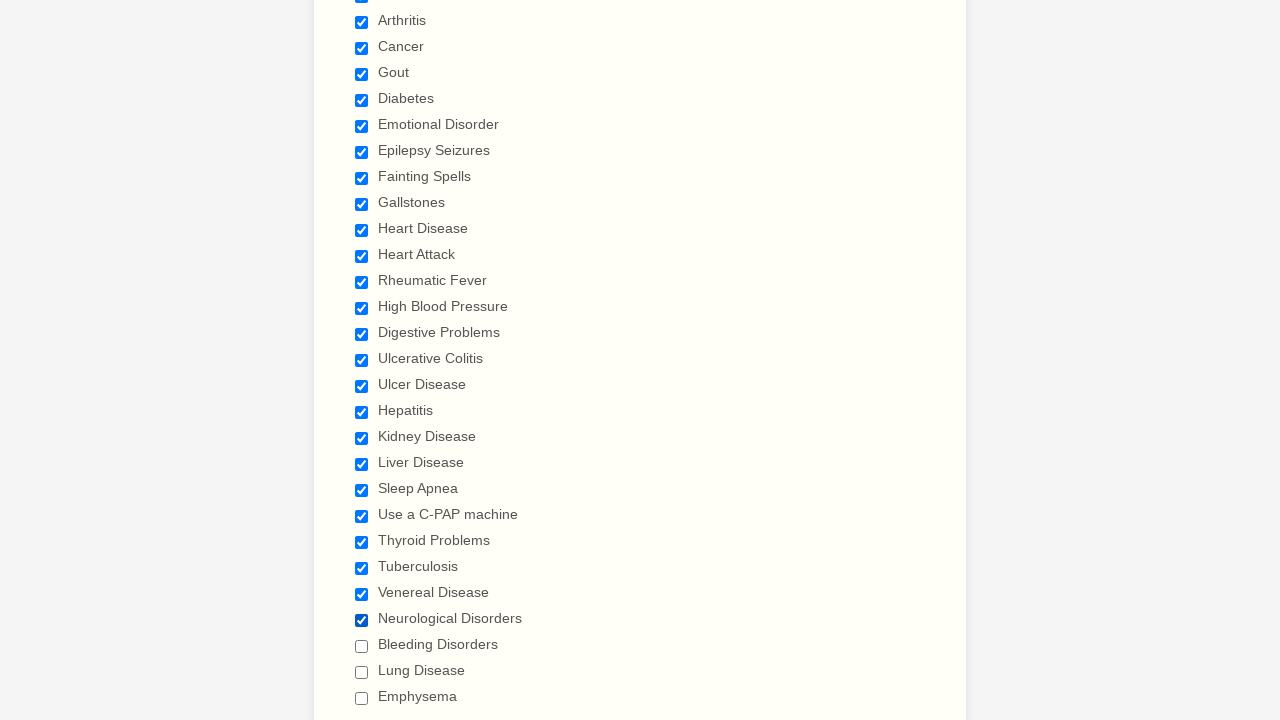

Selected checkbox at index 26 at (362, 646) on div.form-single-column>span.form-checkbox-item input >> nth=26
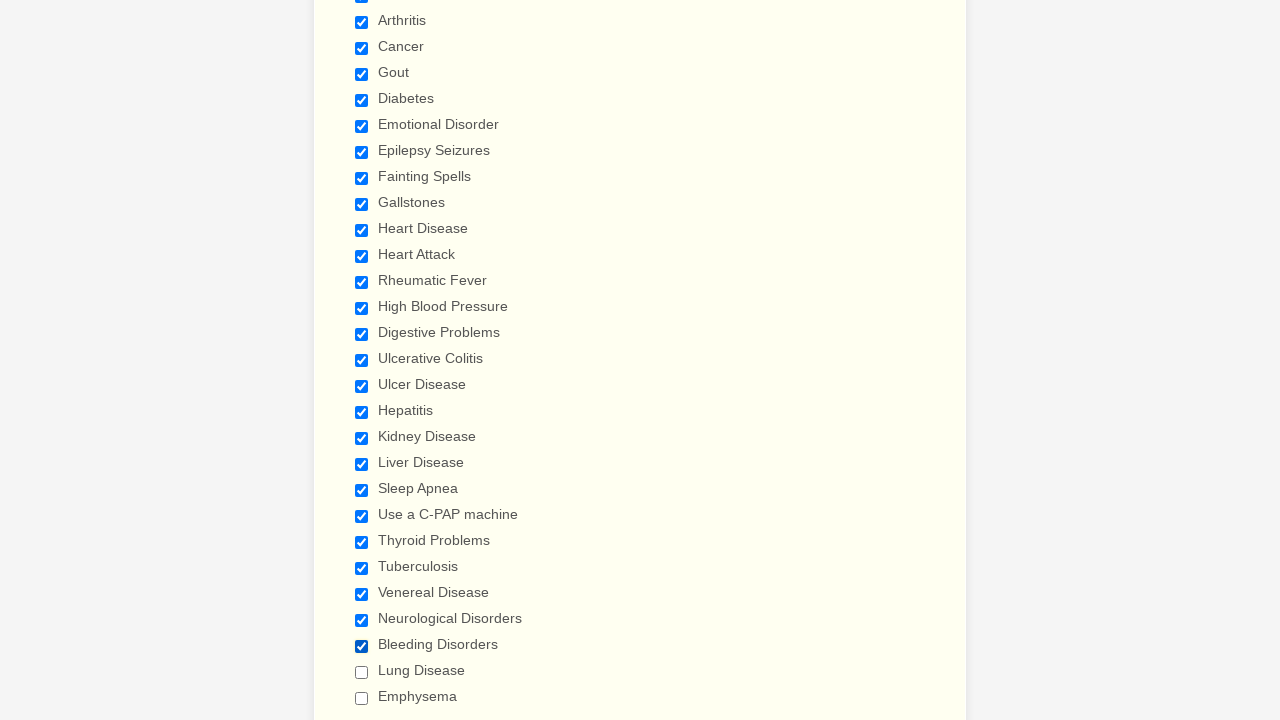

Selected checkbox at index 27 at (362, 672) on div.form-single-column>span.form-checkbox-item input >> nth=27
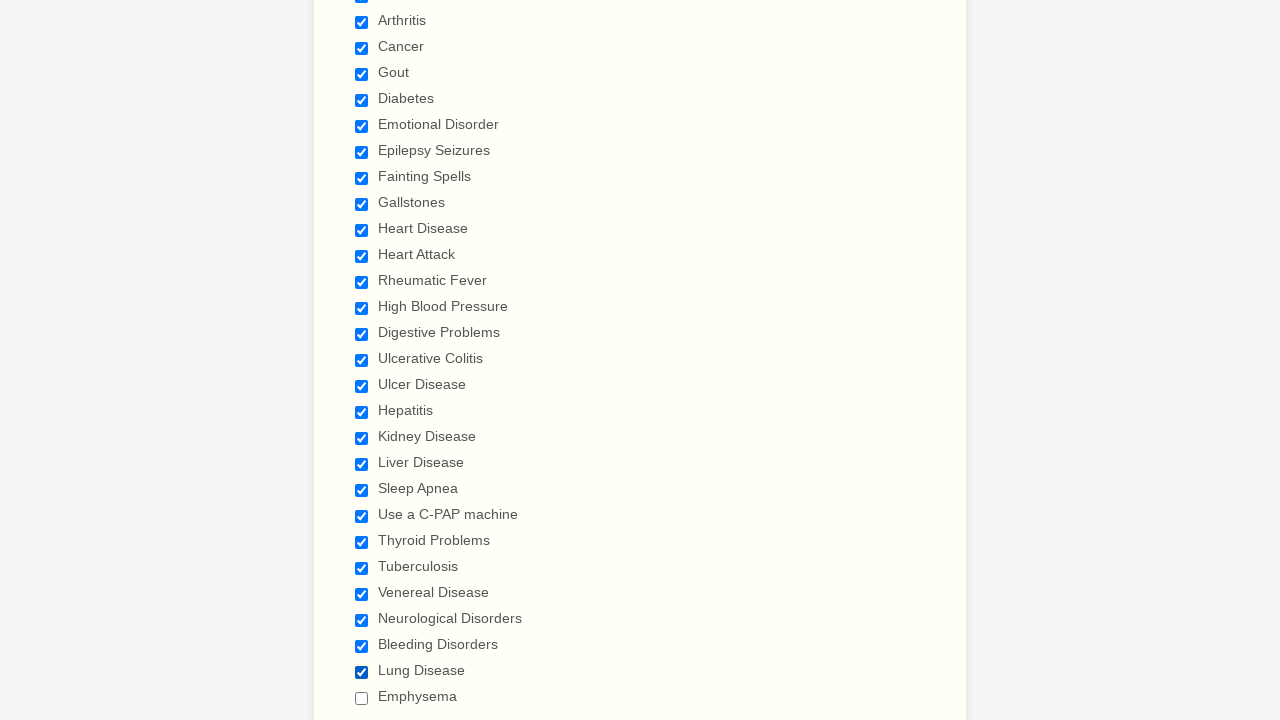

Selected checkbox at index 28 at (362, 698) on div.form-single-column>span.form-checkbox-item input >> nth=28
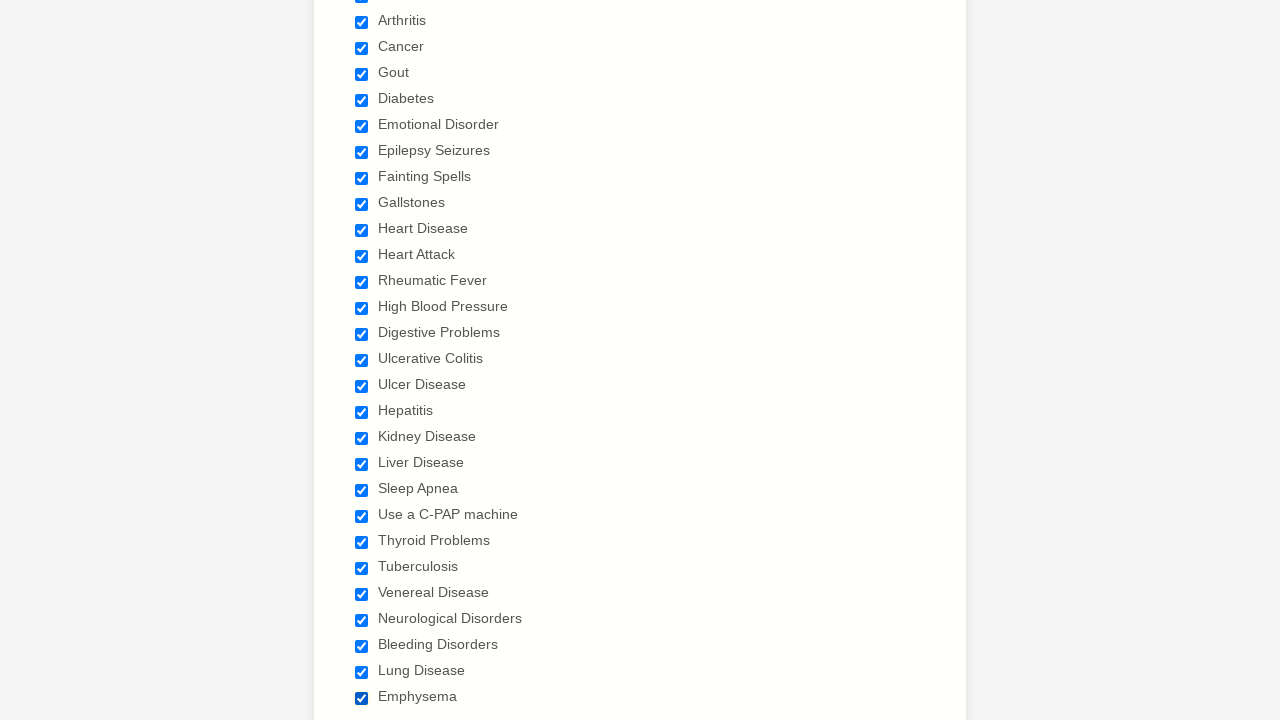

Deselected checkbox at index 0 at (362, 360) on div.form-single-column>span.form-checkbox-item input >> nth=0
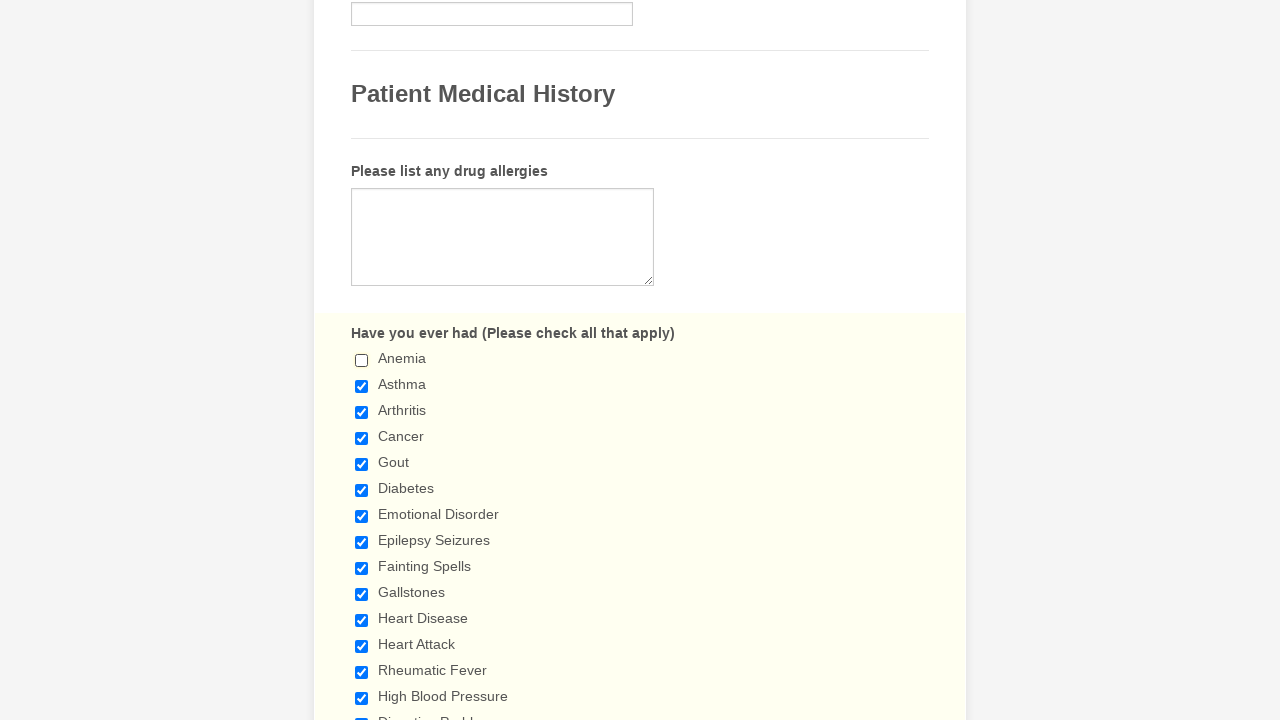

Deselected checkbox at index 1 at (362, 386) on div.form-single-column>span.form-checkbox-item input >> nth=1
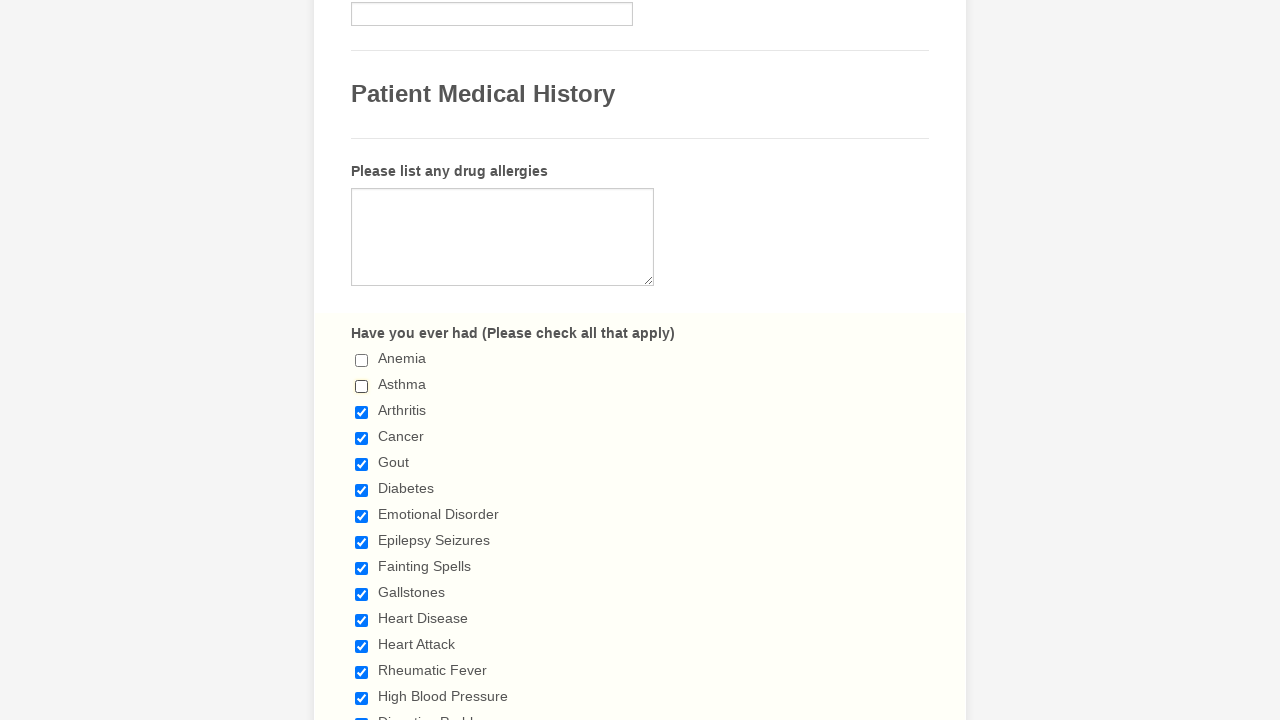

Deselected checkbox at index 2 at (362, 412) on div.form-single-column>span.form-checkbox-item input >> nth=2
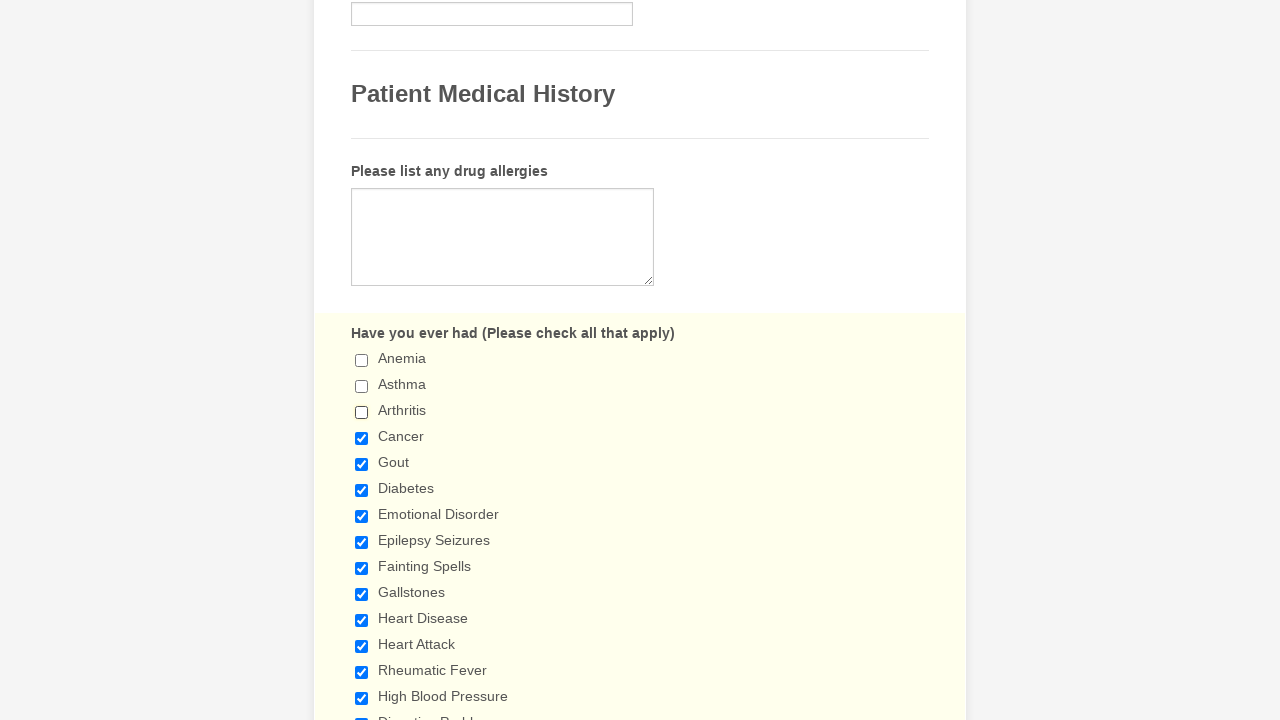

Deselected checkbox at index 3 at (362, 438) on div.form-single-column>span.form-checkbox-item input >> nth=3
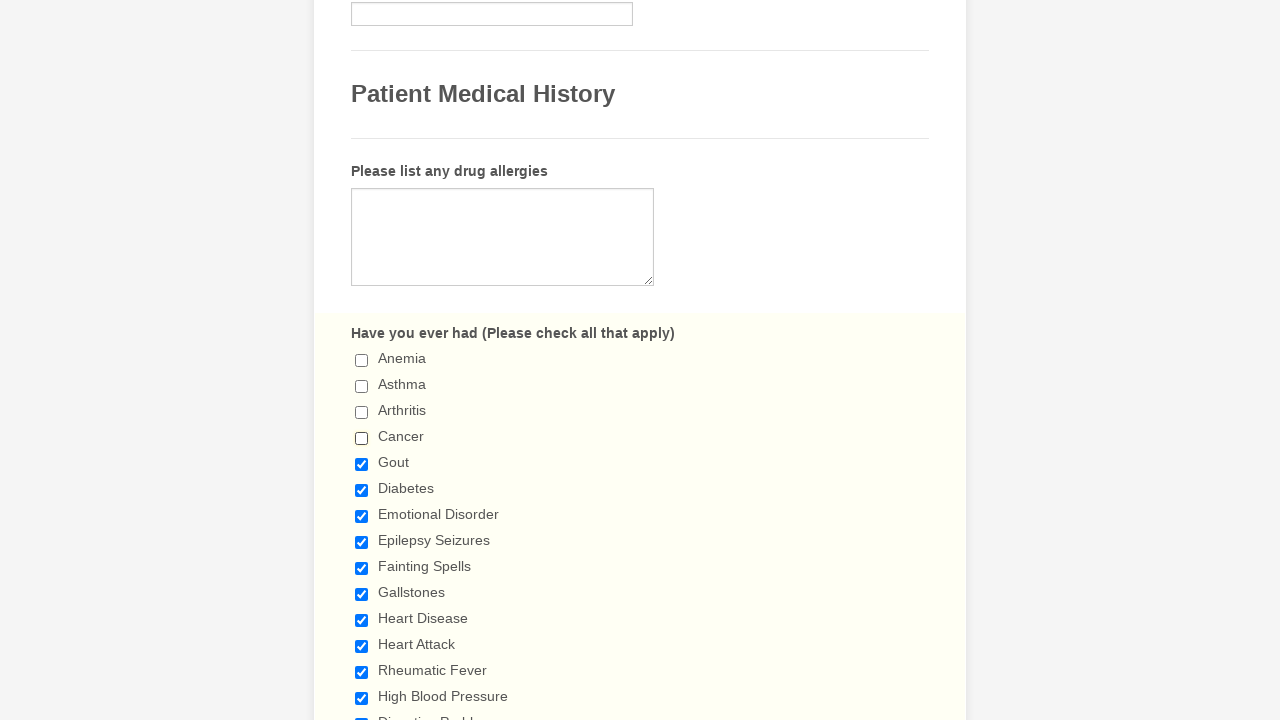

Deselected checkbox at index 4 at (362, 464) on div.form-single-column>span.form-checkbox-item input >> nth=4
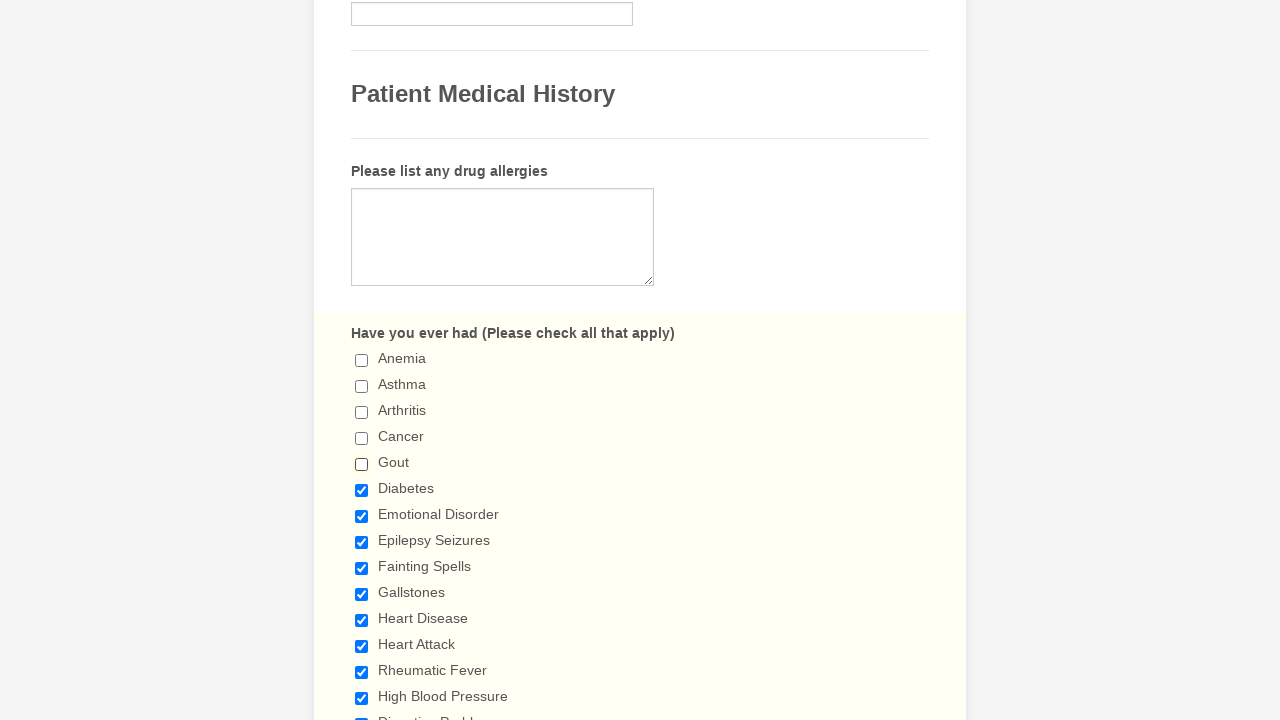

Deselected checkbox at index 5 at (362, 490) on div.form-single-column>span.form-checkbox-item input >> nth=5
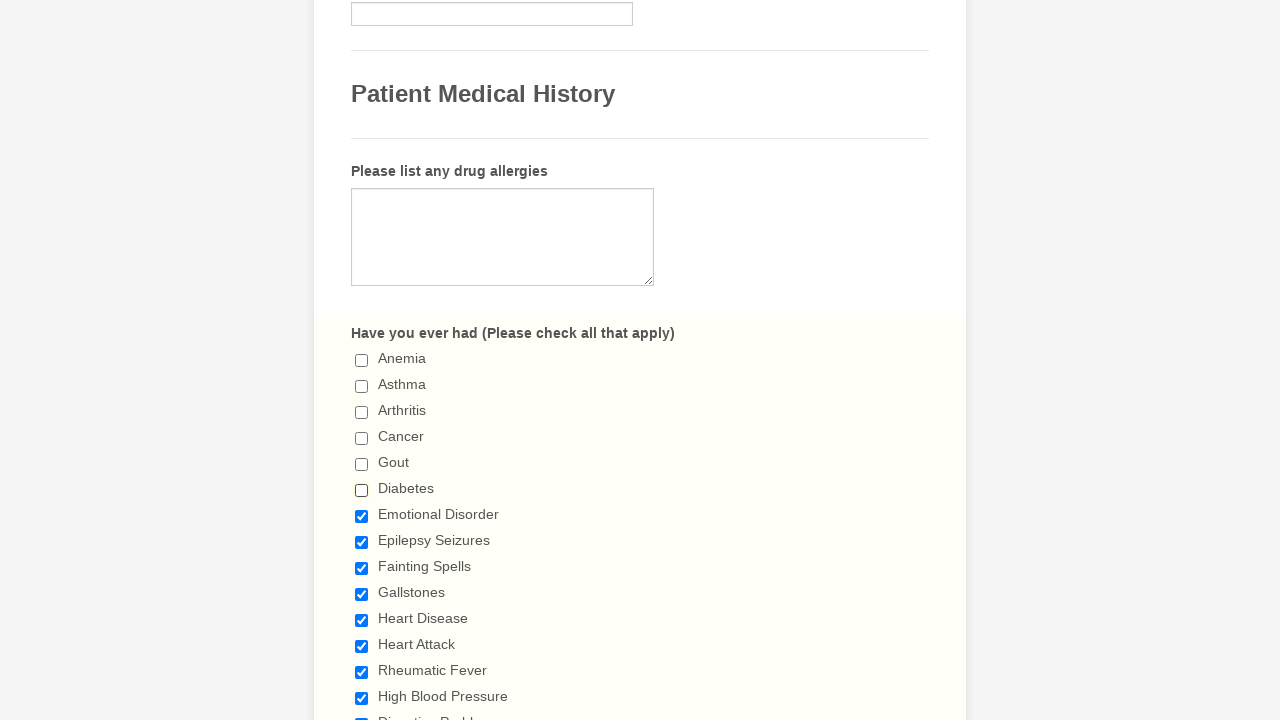

Deselected checkbox at index 6 at (362, 516) on div.form-single-column>span.form-checkbox-item input >> nth=6
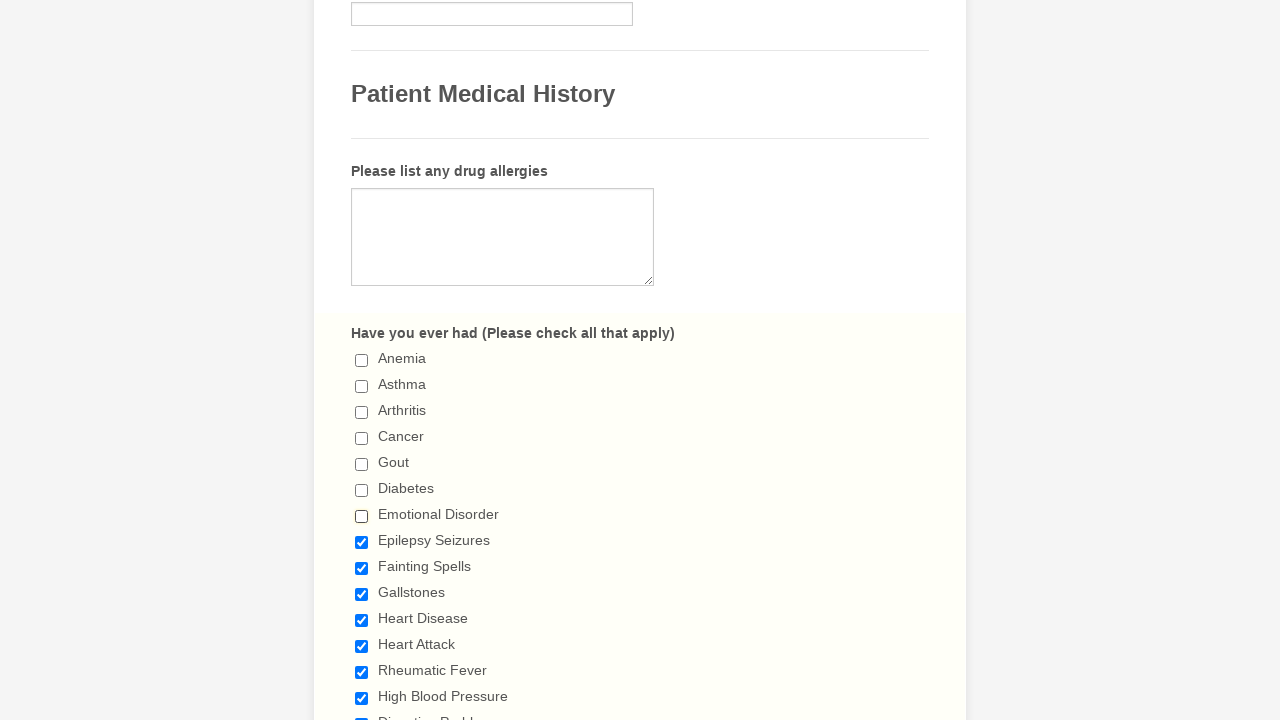

Deselected checkbox at index 7 at (362, 542) on div.form-single-column>span.form-checkbox-item input >> nth=7
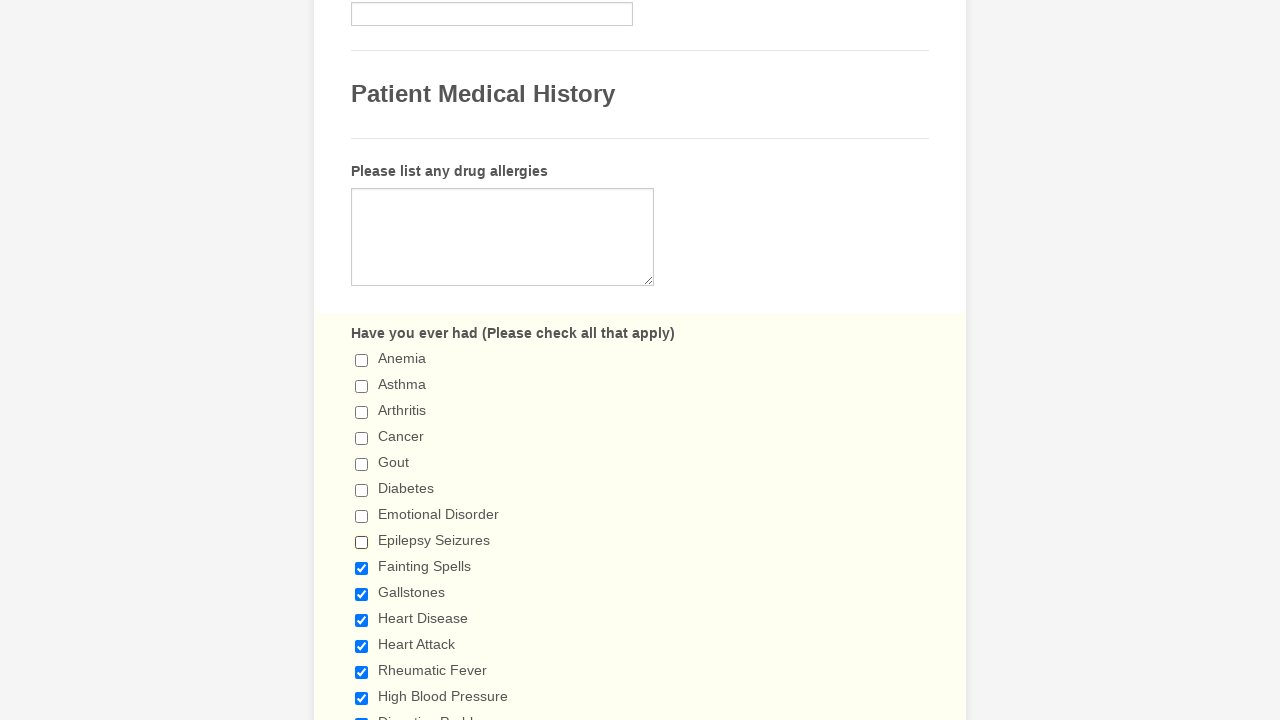

Deselected checkbox at index 8 at (362, 568) on div.form-single-column>span.form-checkbox-item input >> nth=8
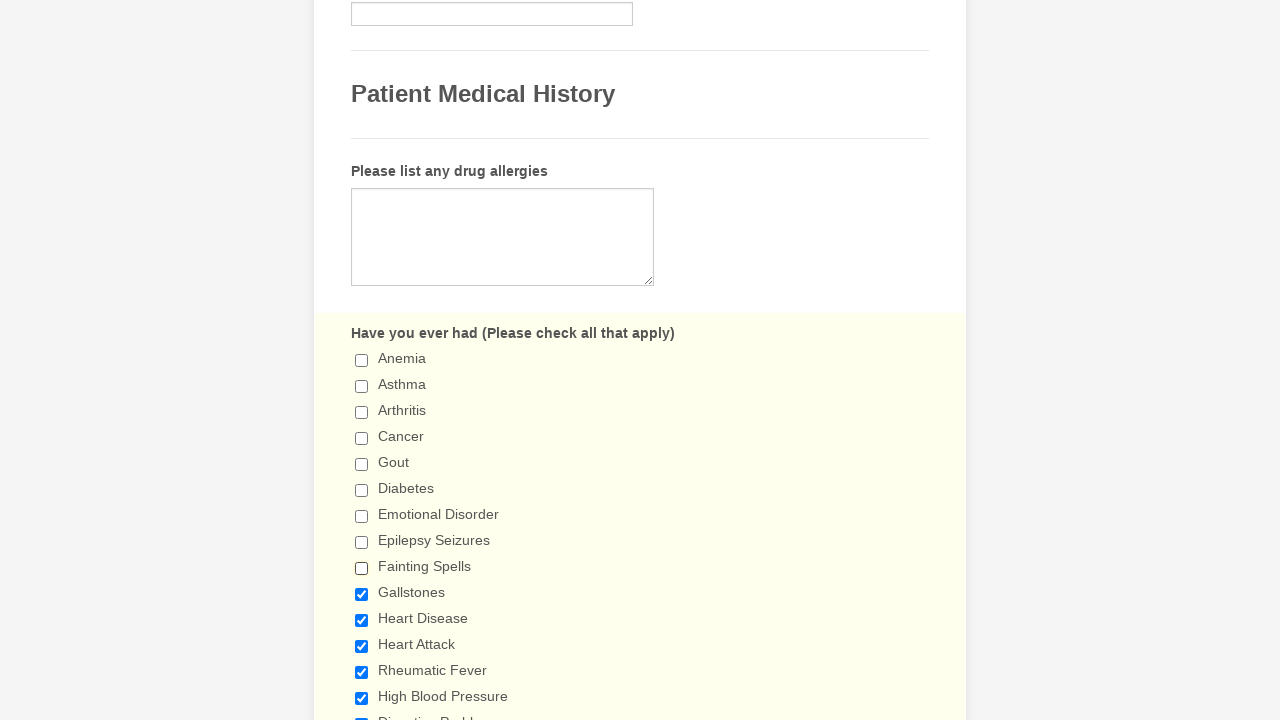

Deselected checkbox at index 9 at (362, 594) on div.form-single-column>span.form-checkbox-item input >> nth=9
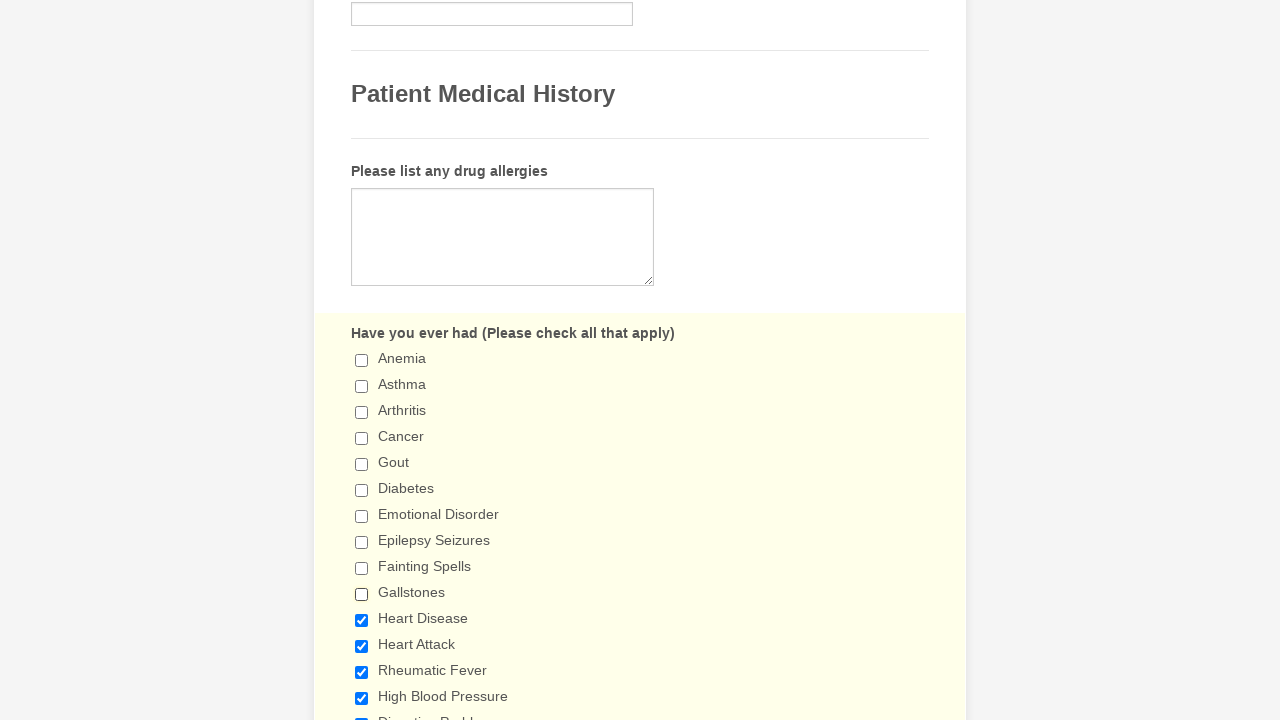

Deselected checkbox at index 10 at (362, 620) on div.form-single-column>span.form-checkbox-item input >> nth=10
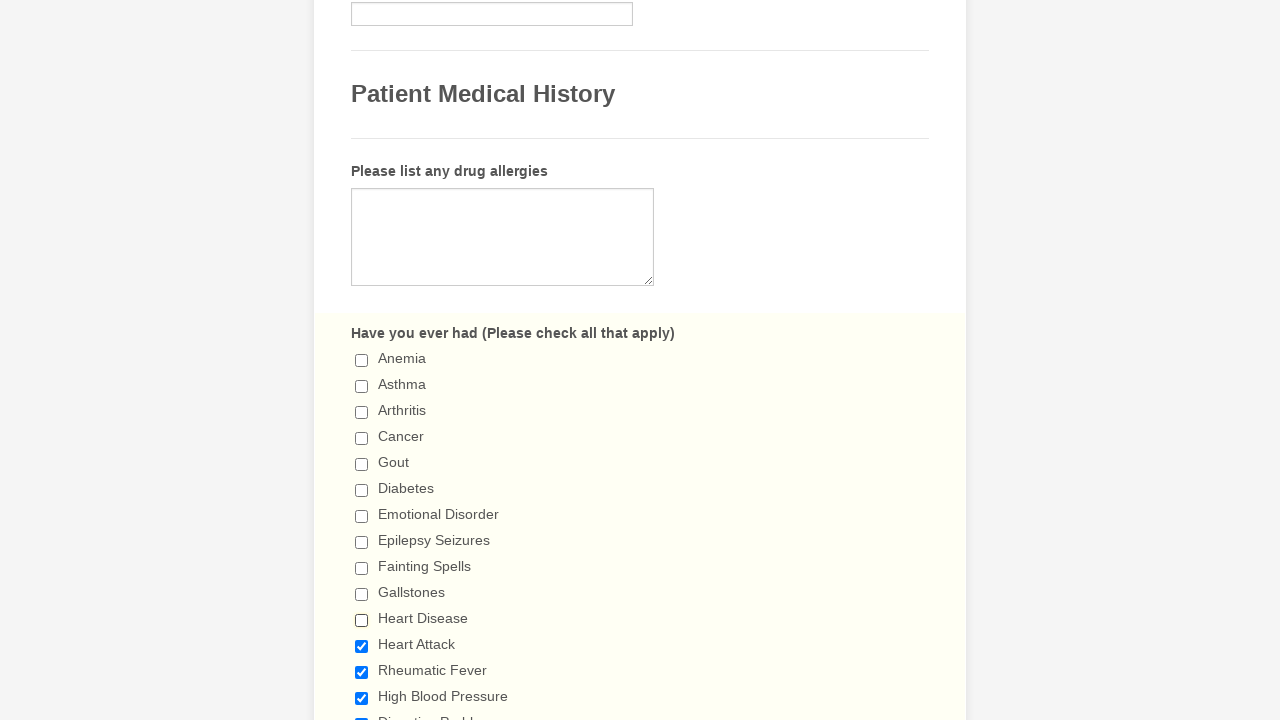

Deselected checkbox at index 11 at (362, 646) on div.form-single-column>span.form-checkbox-item input >> nth=11
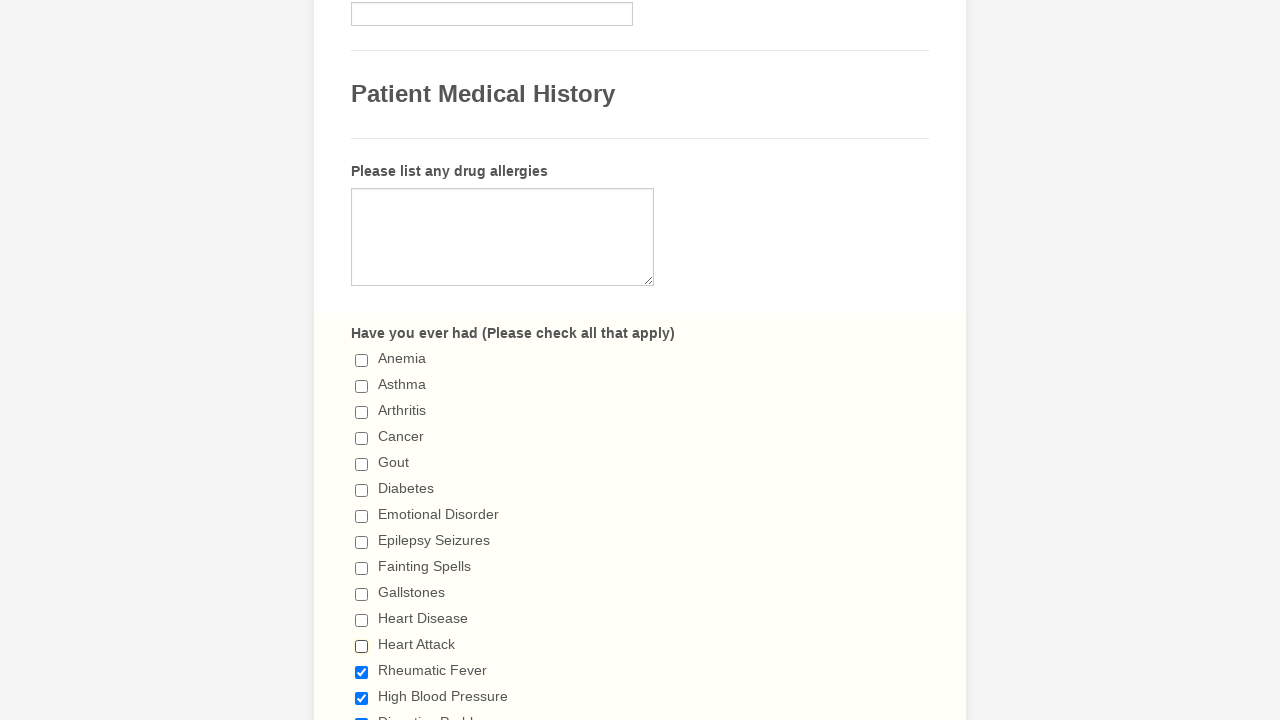

Deselected checkbox at index 12 at (362, 672) on div.form-single-column>span.form-checkbox-item input >> nth=12
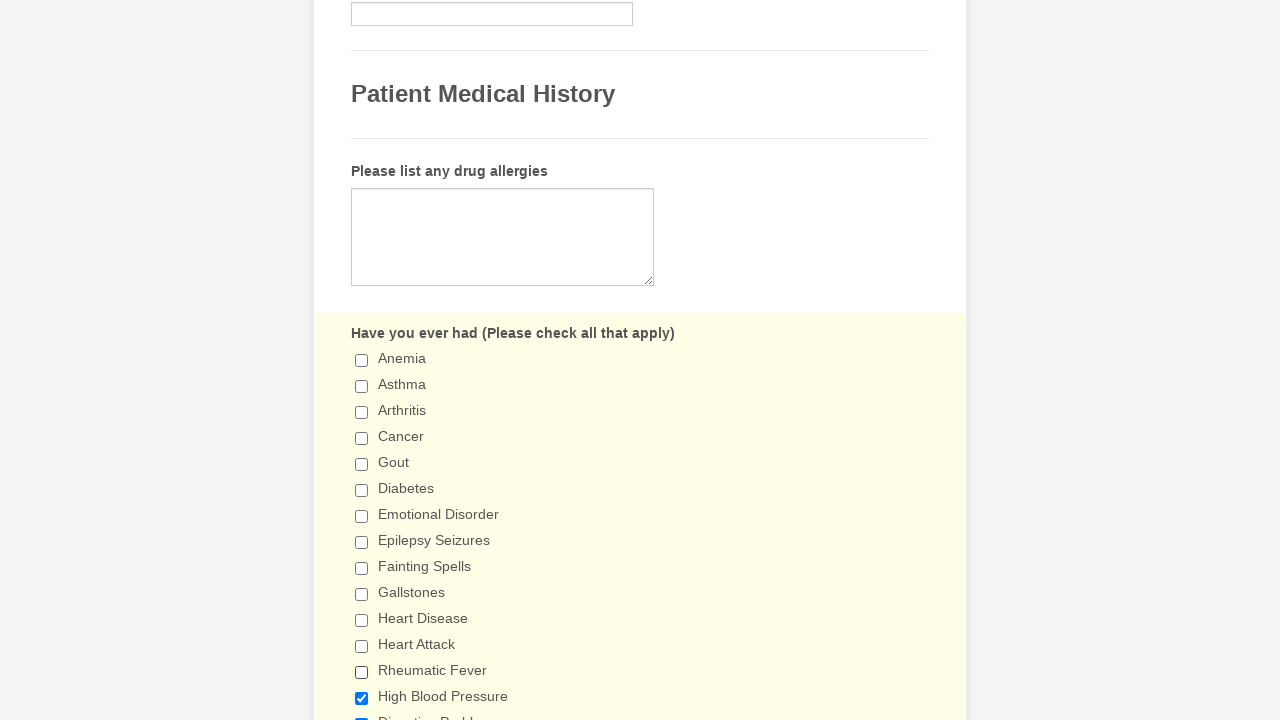

Deselected checkbox at index 13 at (362, 698) on div.form-single-column>span.form-checkbox-item input >> nth=13
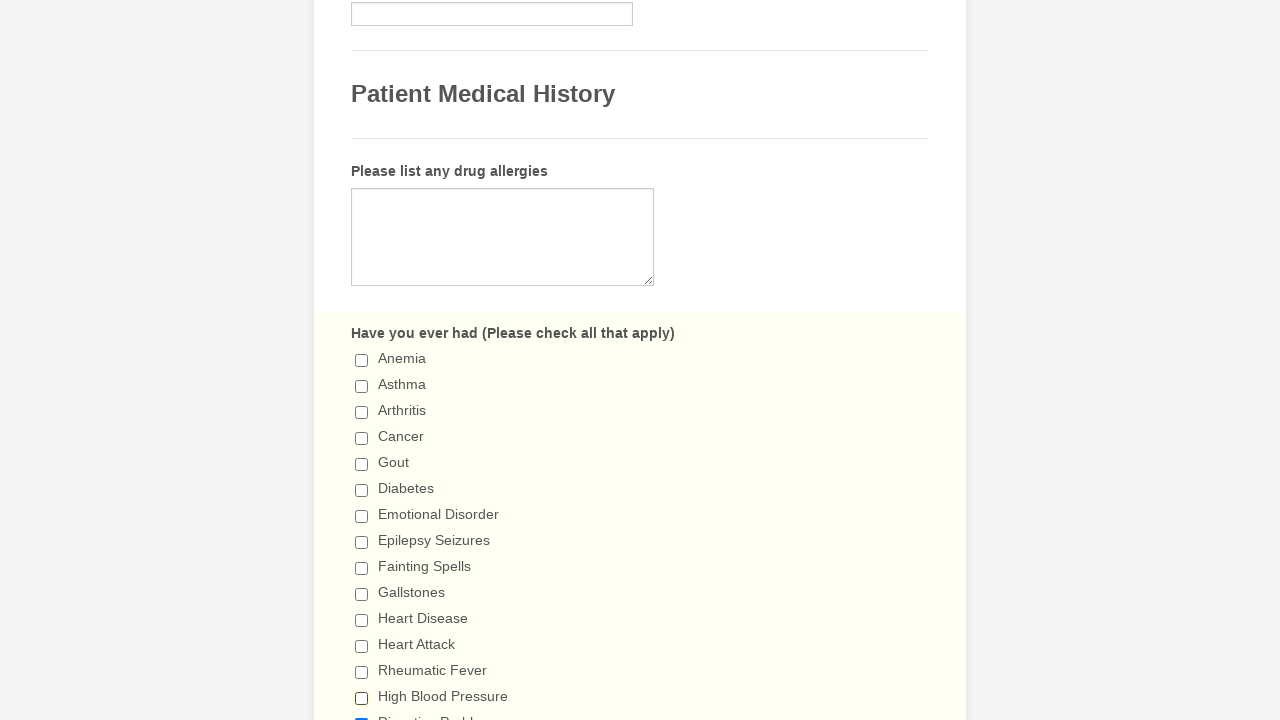

Deselected checkbox at index 14 at (362, 714) on div.form-single-column>span.form-checkbox-item input >> nth=14
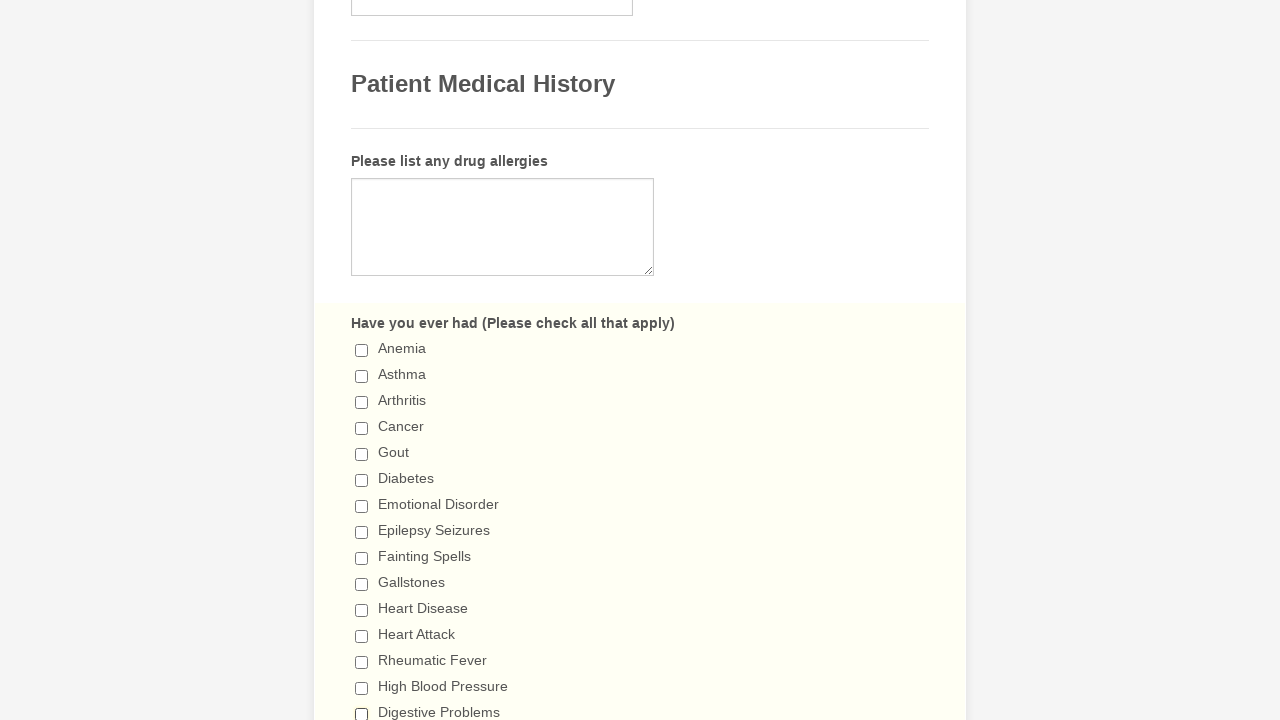

Deselected checkbox at index 15 at (362, 360) on div.form-single-column>span.form-checkbox-item input >> nth=15
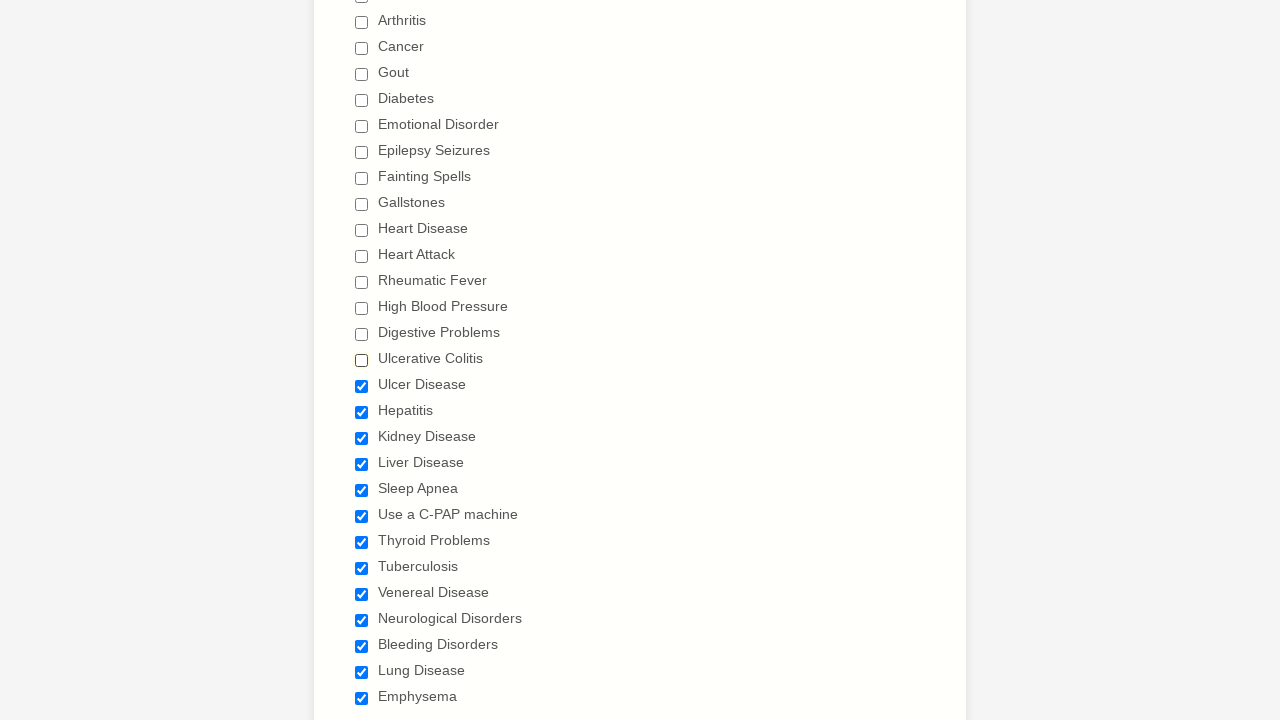

Deselected checkbox at index 16 at (362, 386) on div.form-single-column>span.form-checkbox-item input >> nth=16
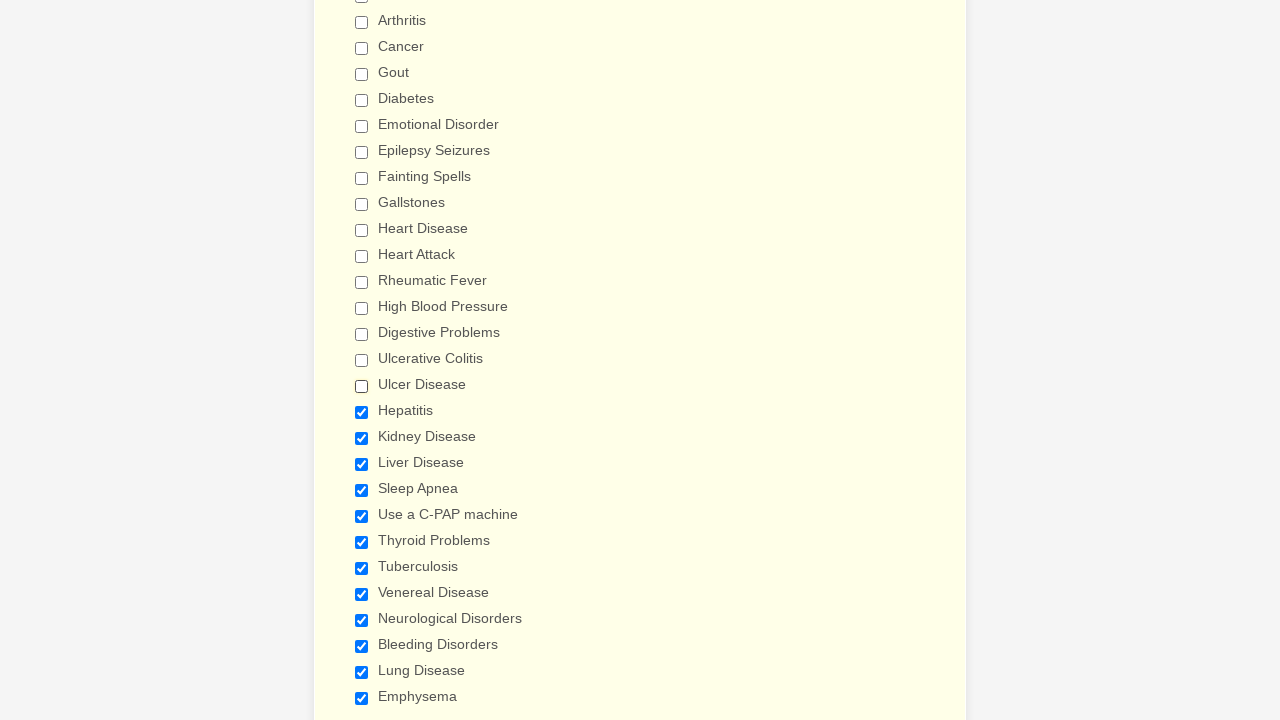

Deselected checkbox at index 17 at (362, 412) on div.form-single-column>span.form-checkbox-item input >> nth=17
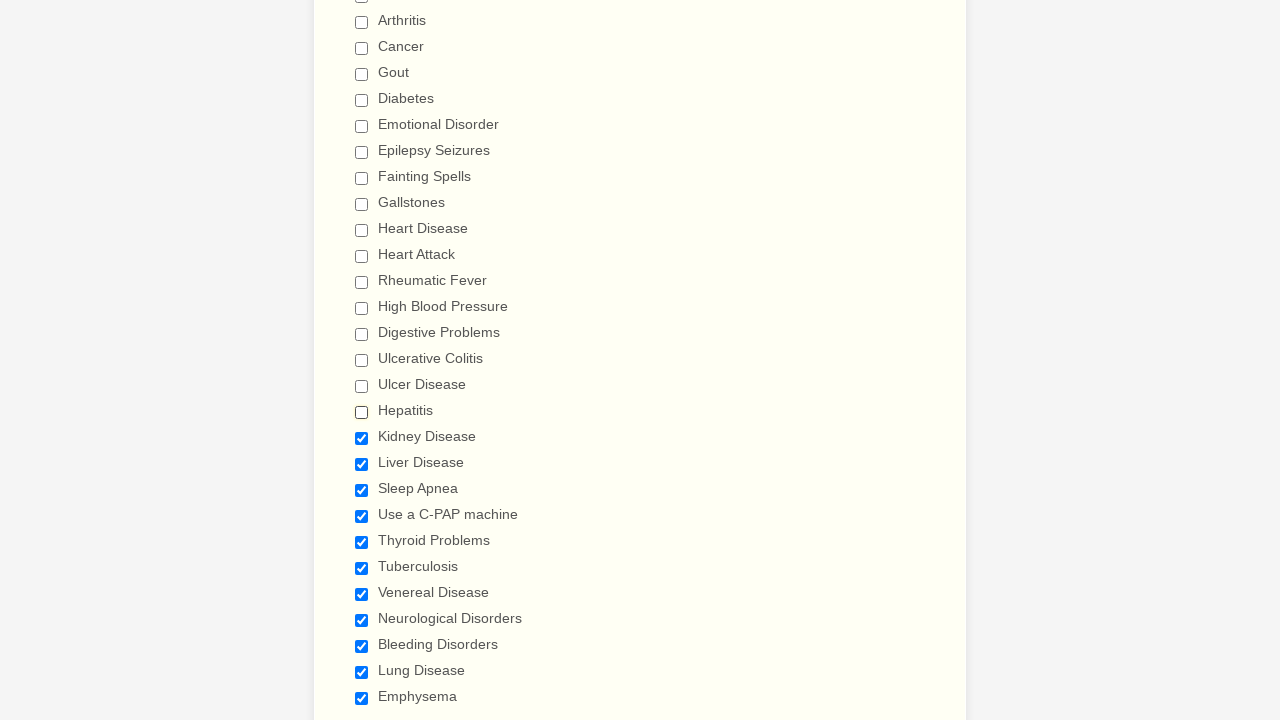

Deselected checkbox at index 18 at (362, 438) on div.form-single-column>span.form-checkbox-item input >> nth=18
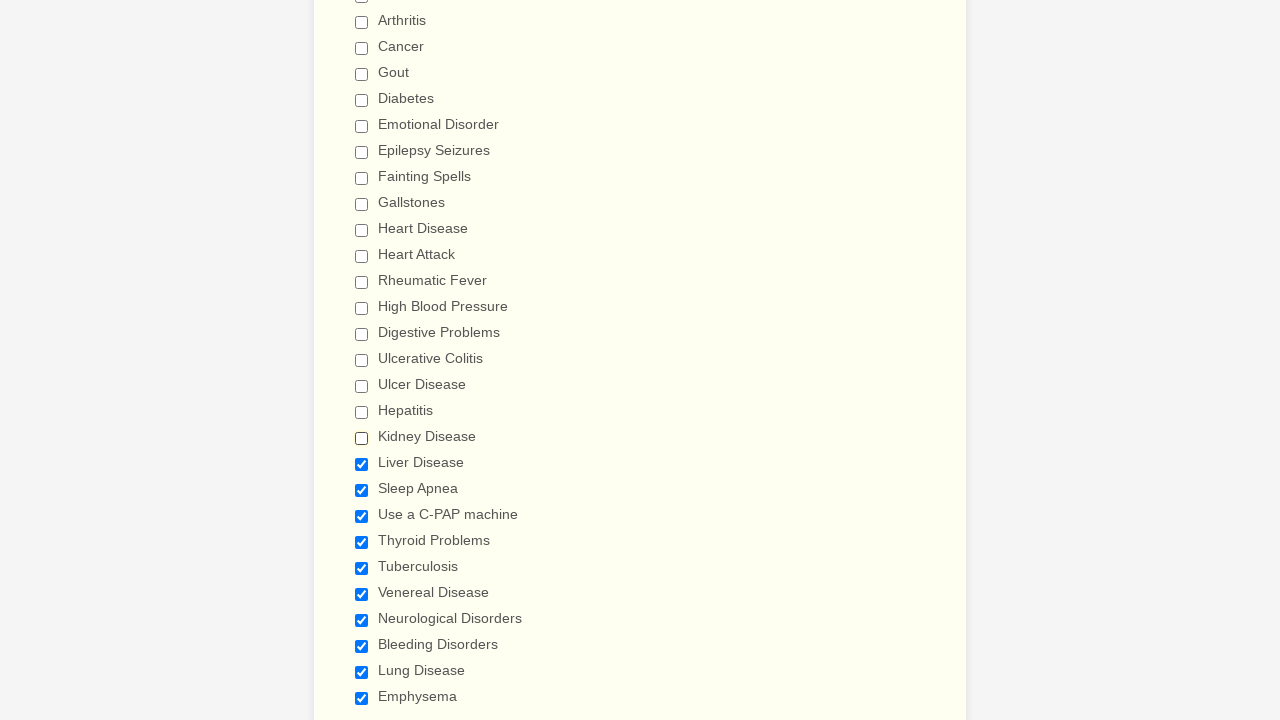

Deselected checkbox at index 19 at (362, 464) on div.form-single-column>span.form-checkbox-item input >> nth=19
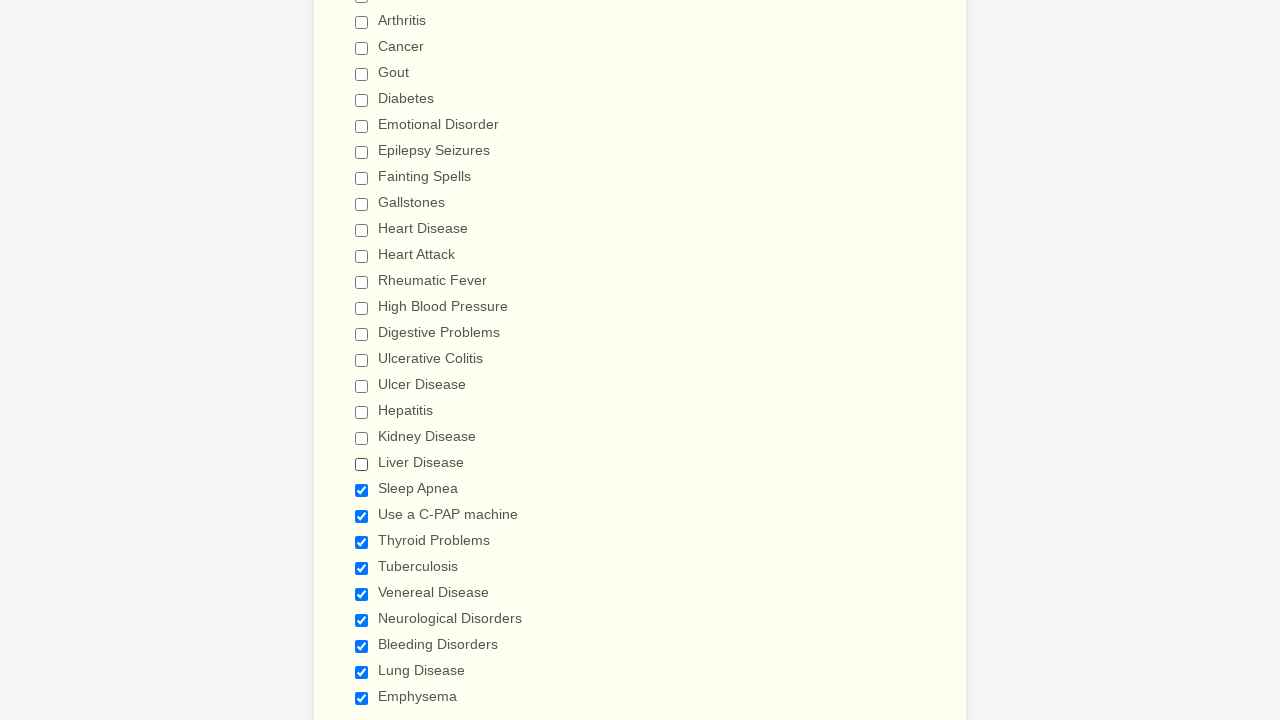

Deselected checkbox at index 20 at (362, 490) on div.form-single-column>span.form-checkbox-item input >> nth=20
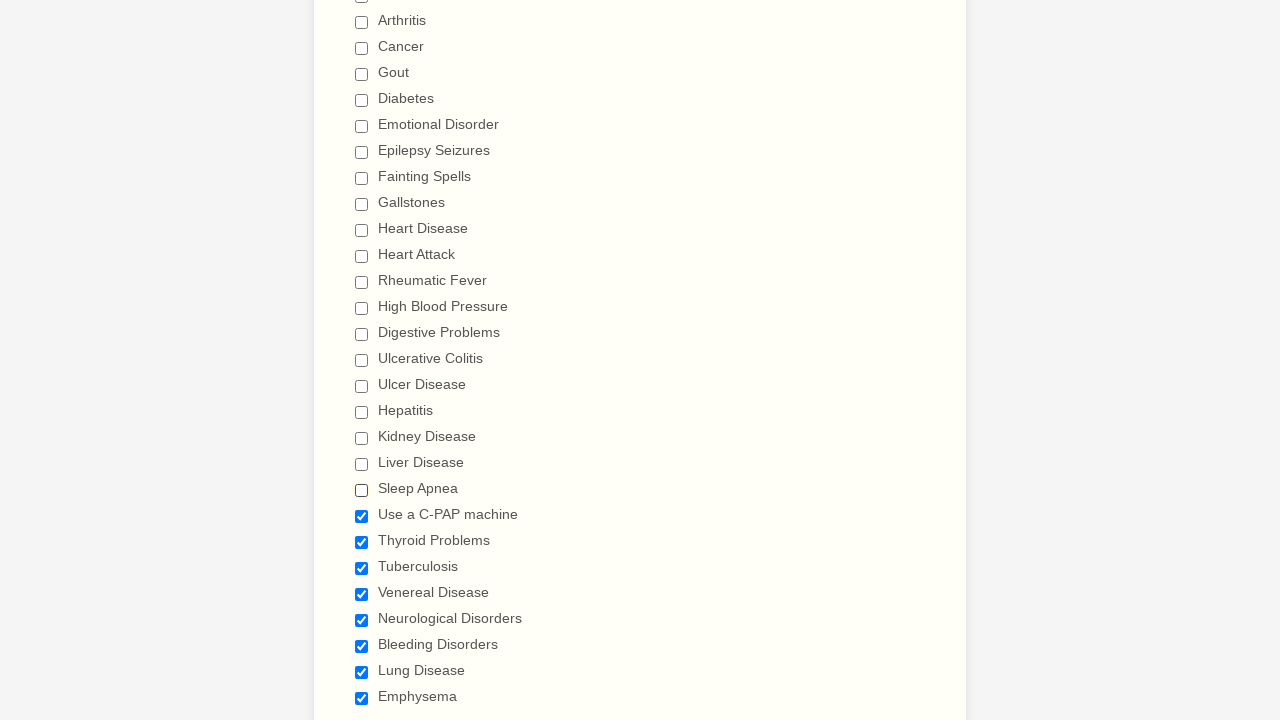

Deselected checkbox at index 21 at (362, 516) on div.form-single-column>span.form-checkbox-item input >> nth=21
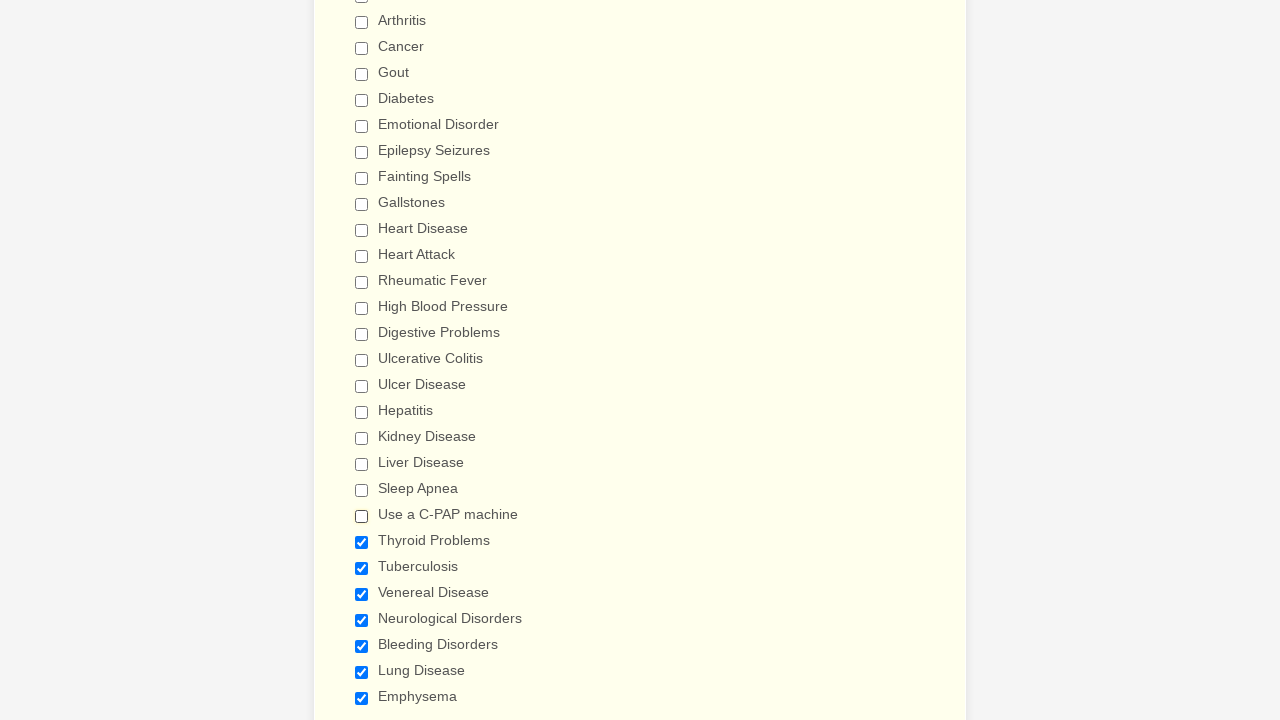

Deselected checkbox at index 22 at (362, 542) on div.form-single-column>span.form-checkbox-item input >> nth=22
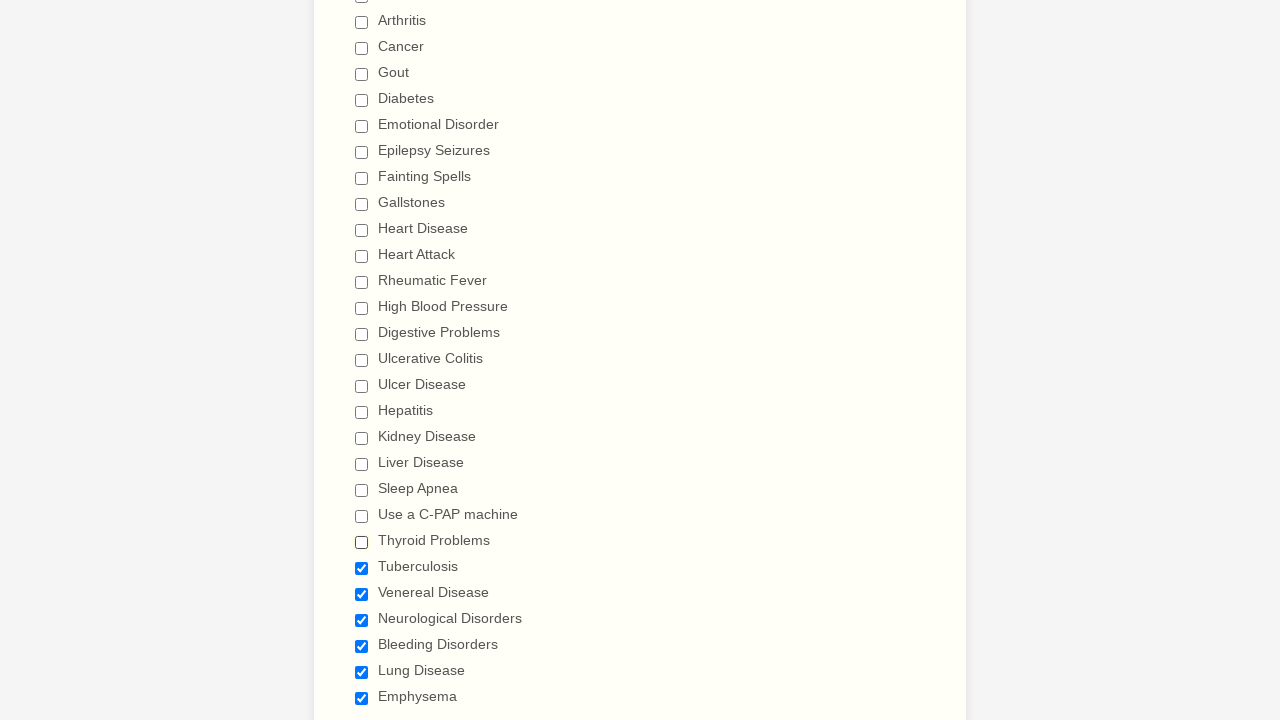

Deselected checkbox at index 23 at (362, 568) on div.form-single-column>span.form-checkbox-item input >> nth=23
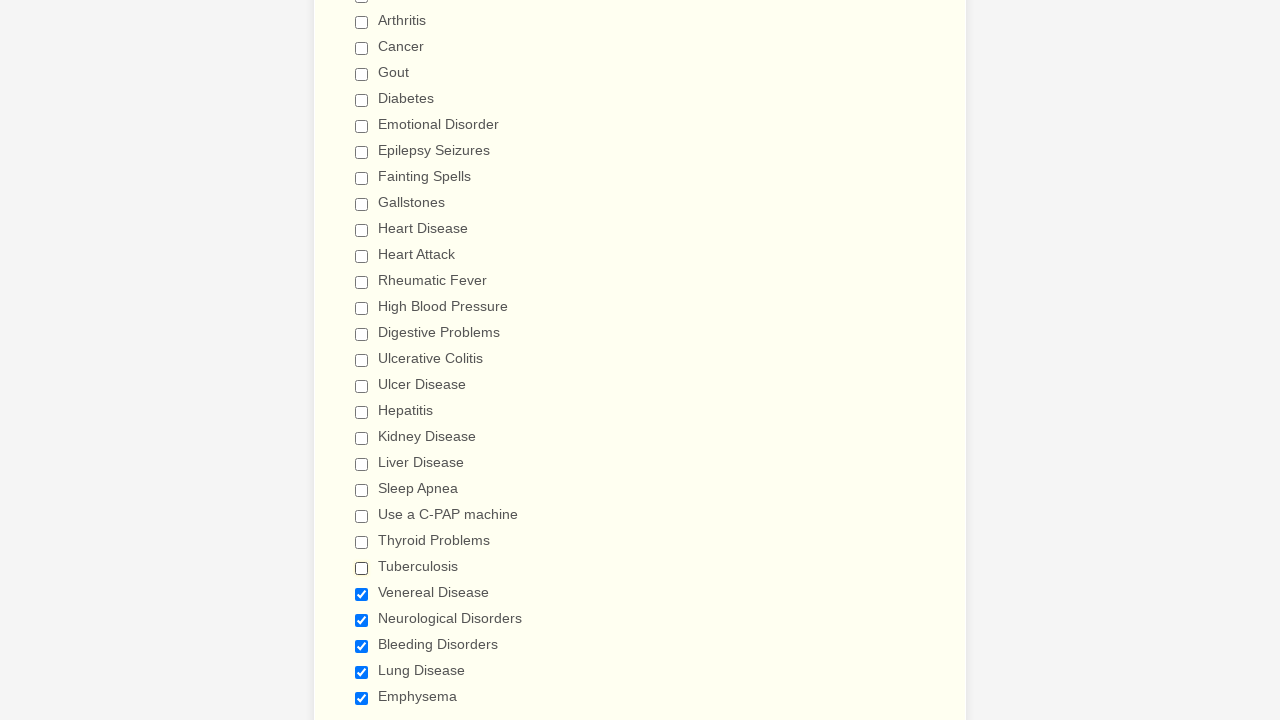

Deselected checkbox at index 24 at (362, 594) on div.form-single-column>span.form-checkbox-item input >> nth=24
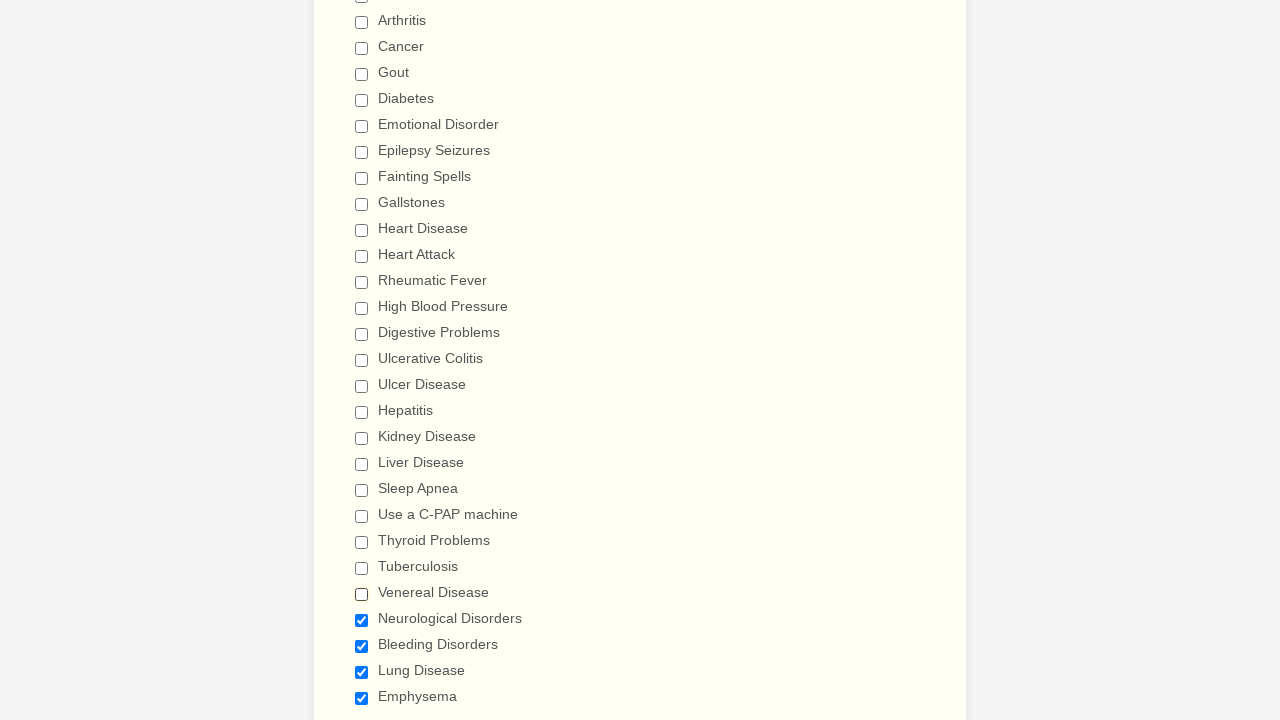

Deselected checkbox at index 25 at (362, 620) on div.form-single-column>span.form-checkbox-item input >> nth=25
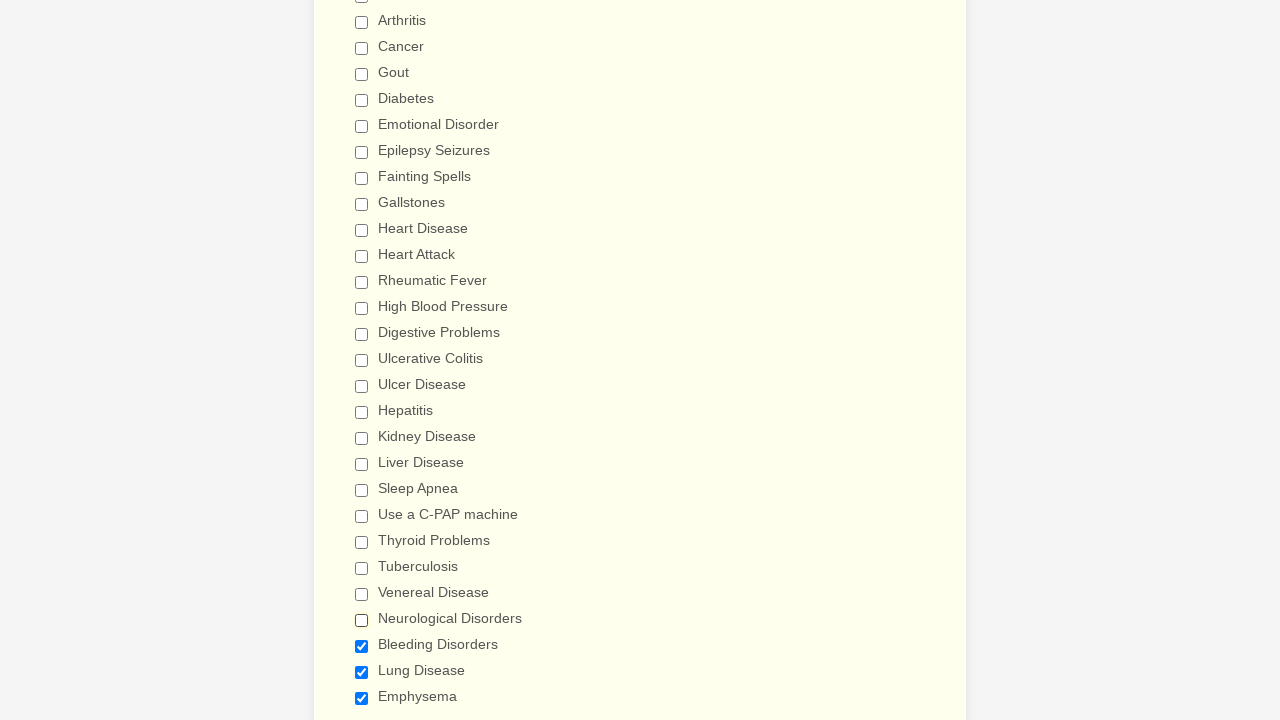

Deselected checkbox at index 26 at (362, 646) on div.form-single-column>span.form-checkbox-item input >> nth=26
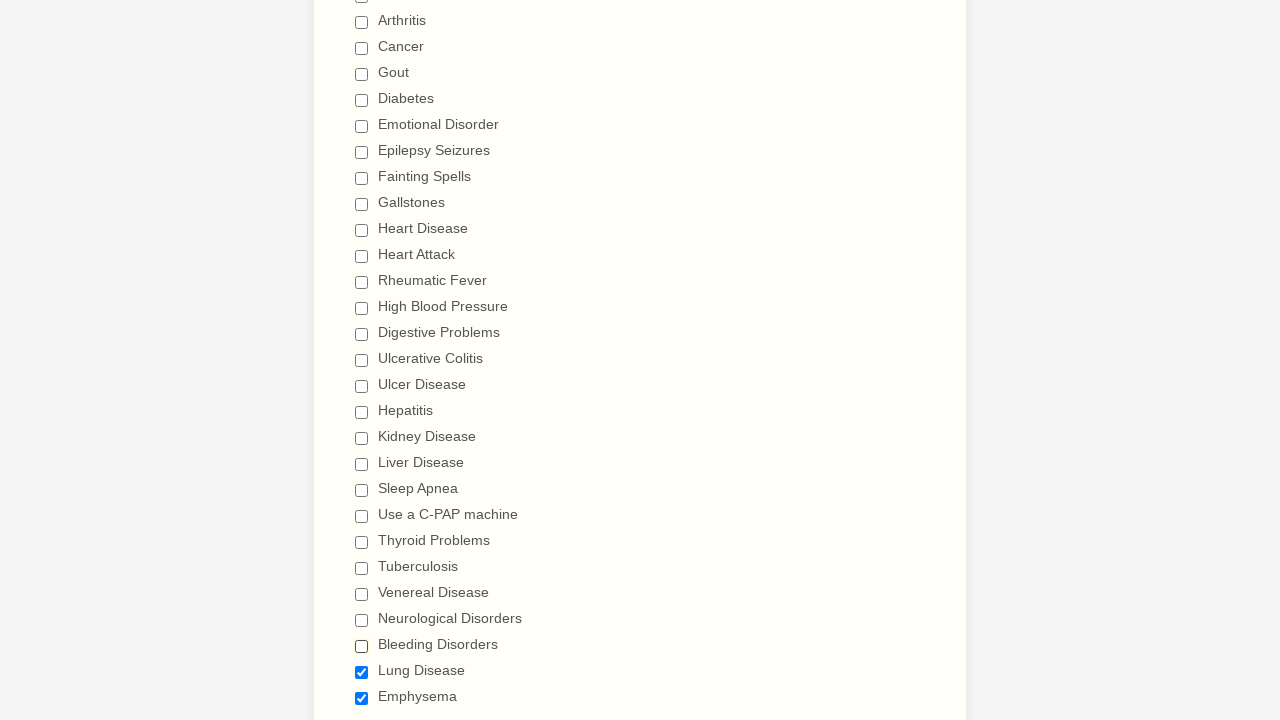

Deselected checkbox at index 27 at (362, 672) on div.form-single-column>span.form-checkbox-item input >> nth=27
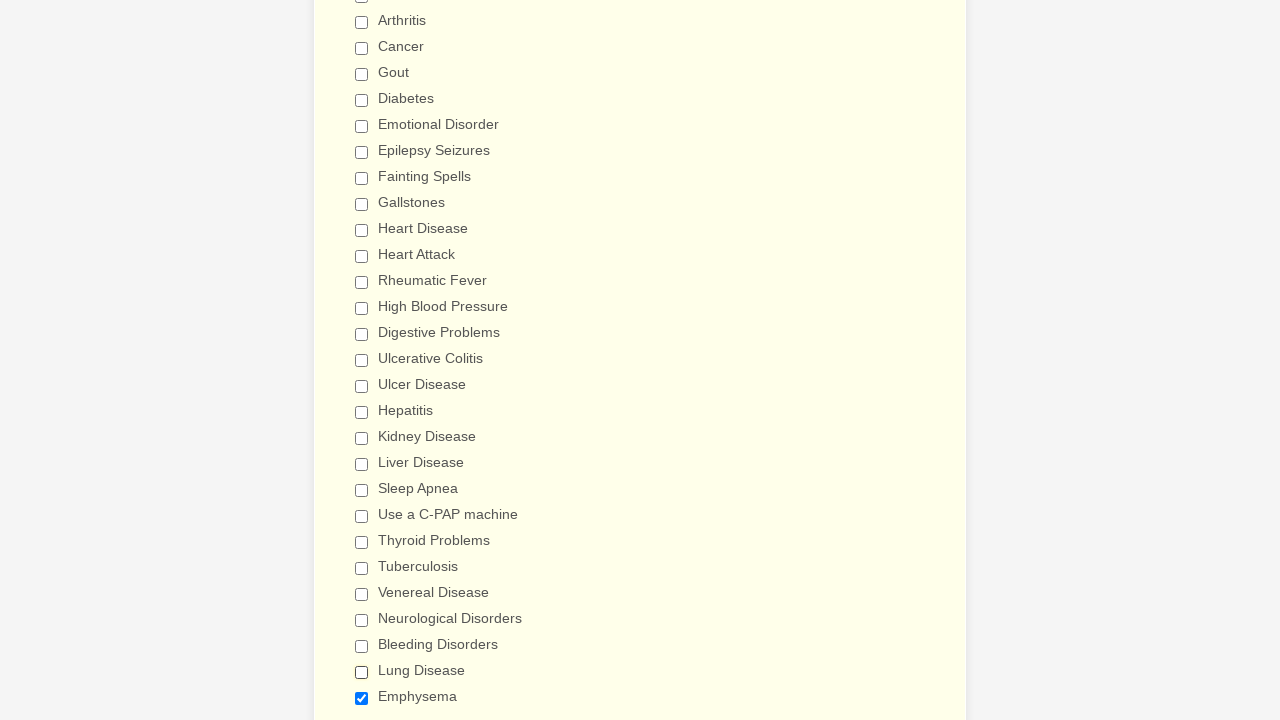

Deselected checkbox at index 28 at (362, 698) on div.form-single-column>span.form-checkbox-item input >> nth=28
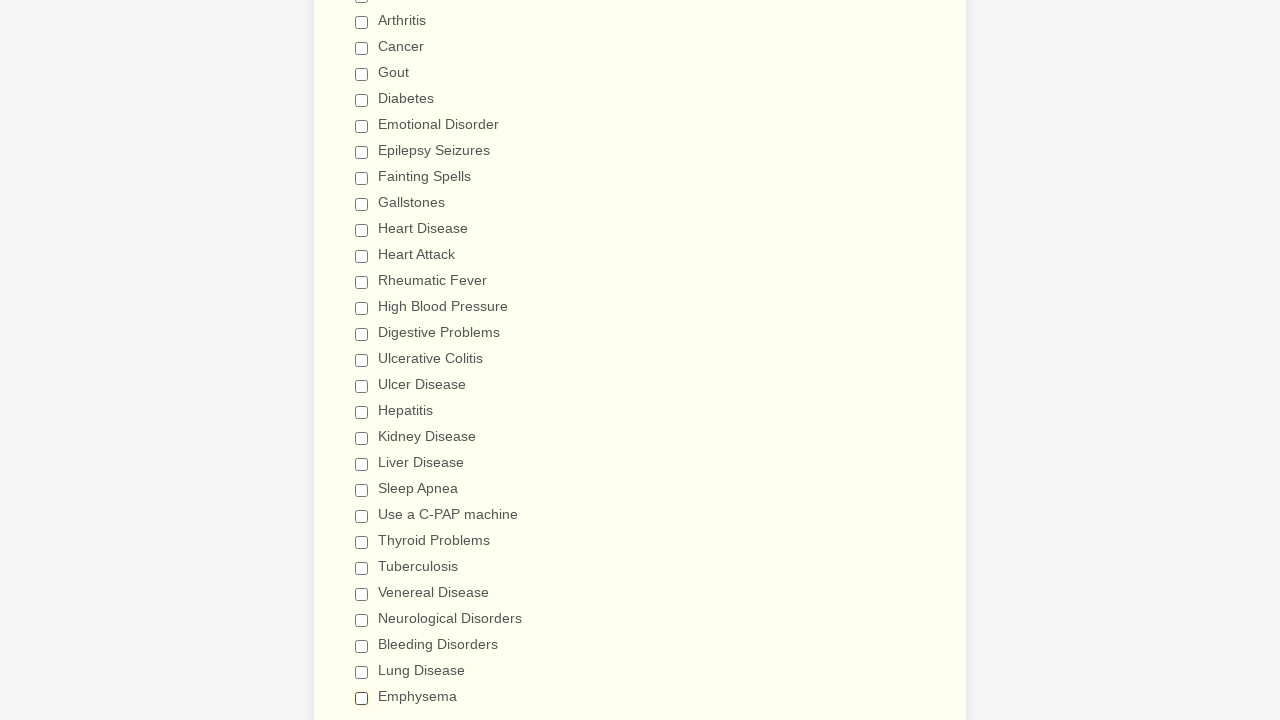

Selected 'Heart Attack' checkbox at (362, 256) on div.form-single-column>span.form-checkbox-item input >> nth=11
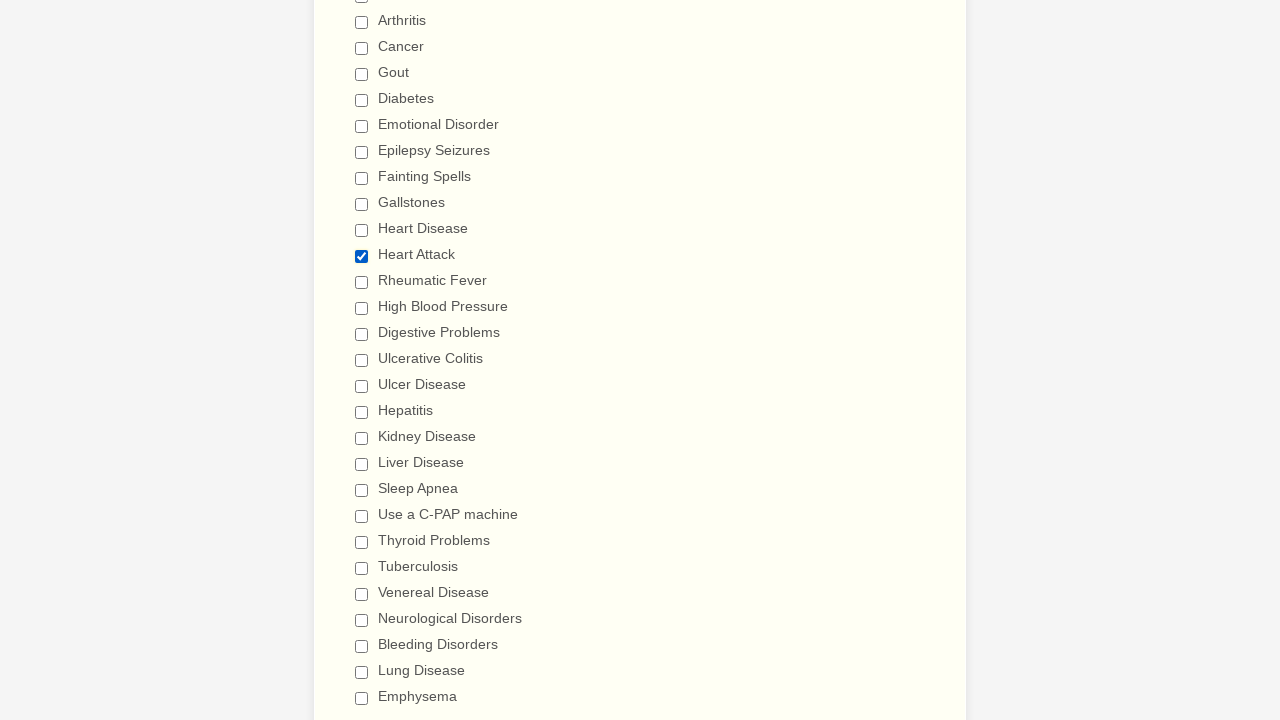

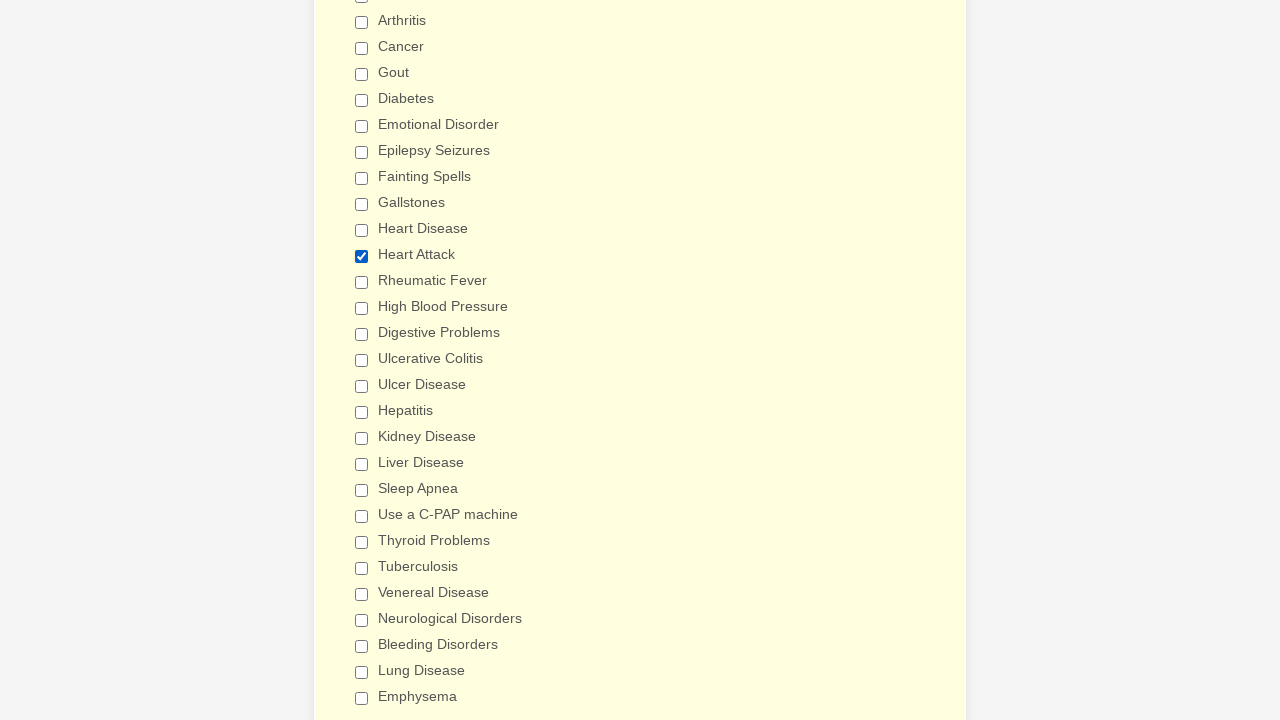